Clicks the letter F link and verifies all programming language results start with 'f'

Starting URL: https://www.99-bottles-of-beer.net/abc.html

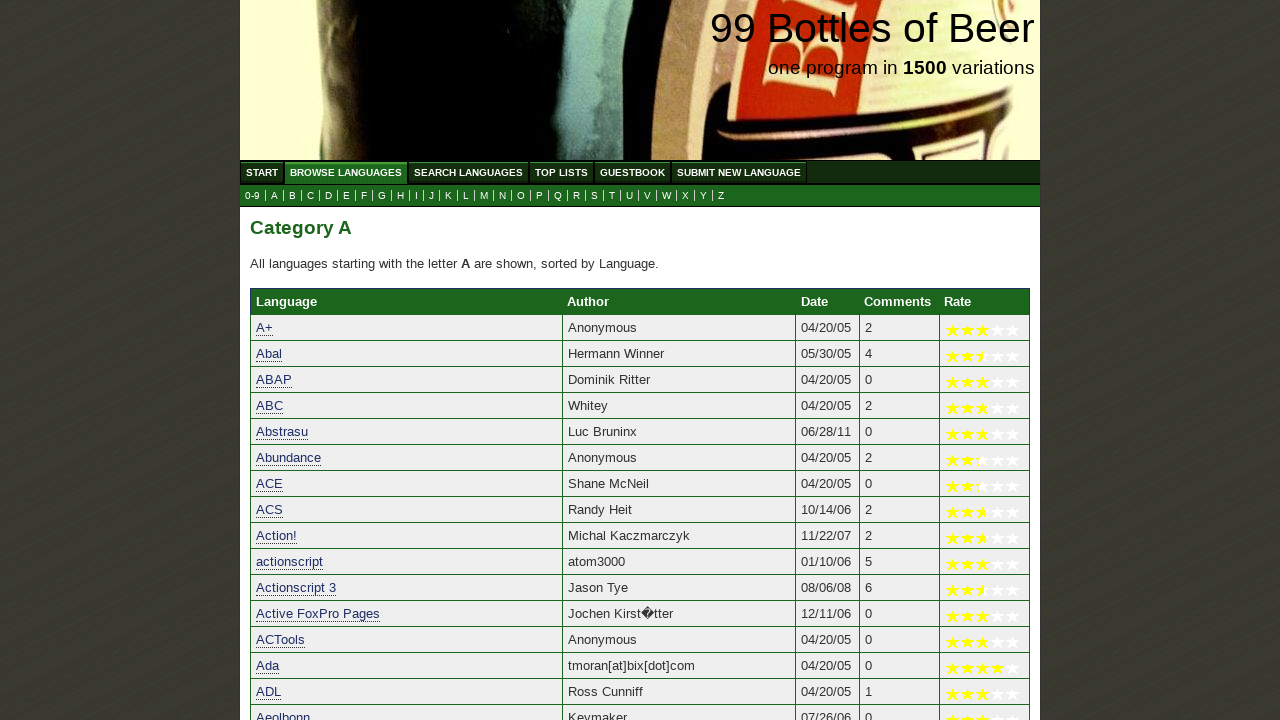

Clicked the letter F link at (364, 196) on a[href='f.html']
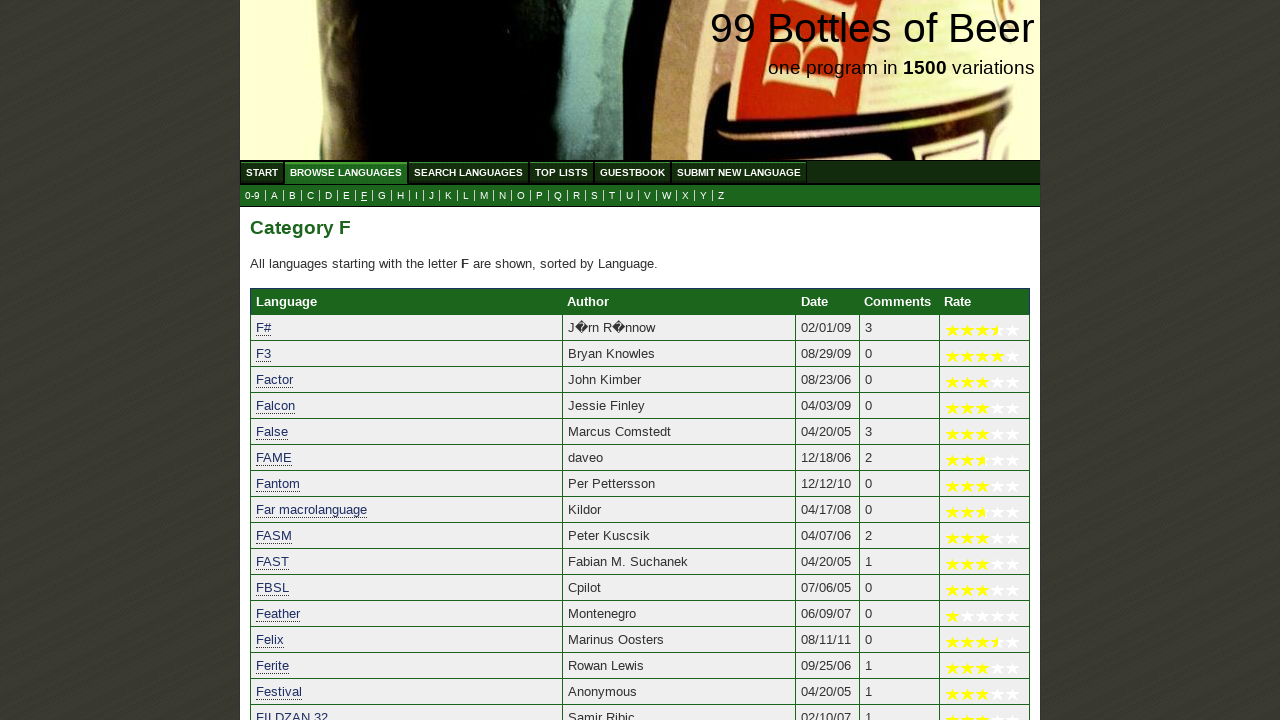

Results loaded and selector found
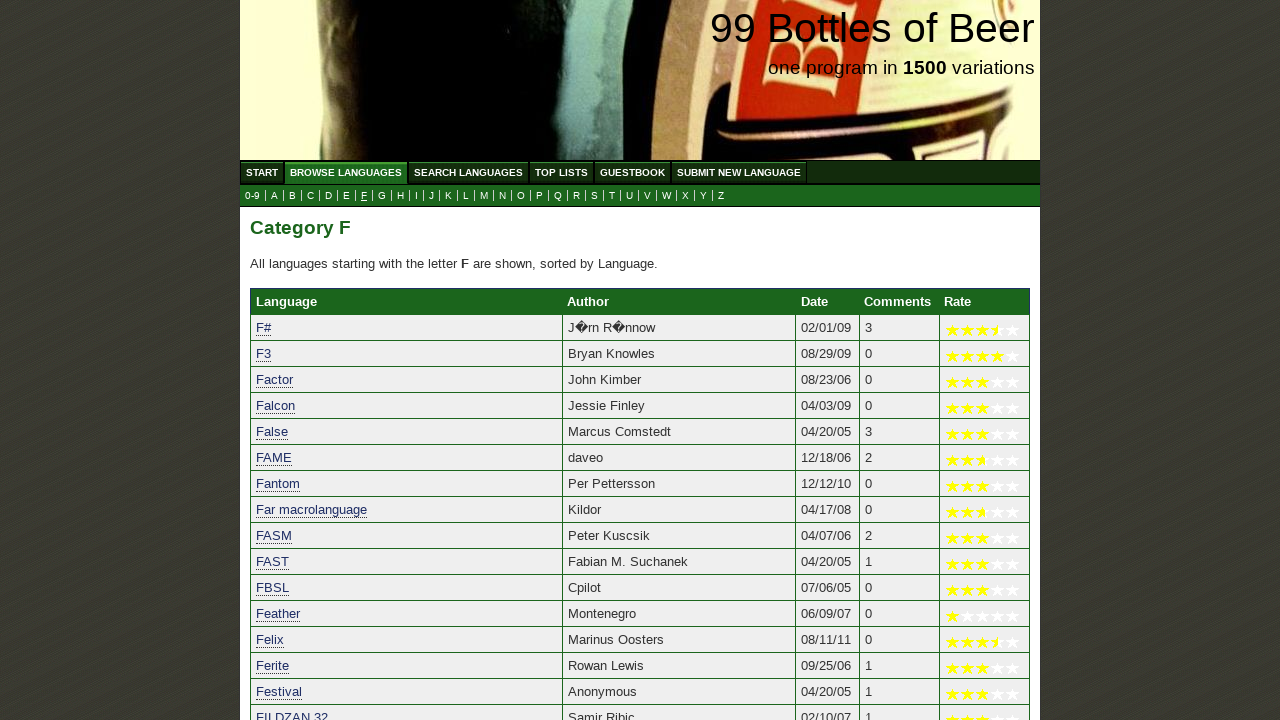

Retrieved 46 programming language results
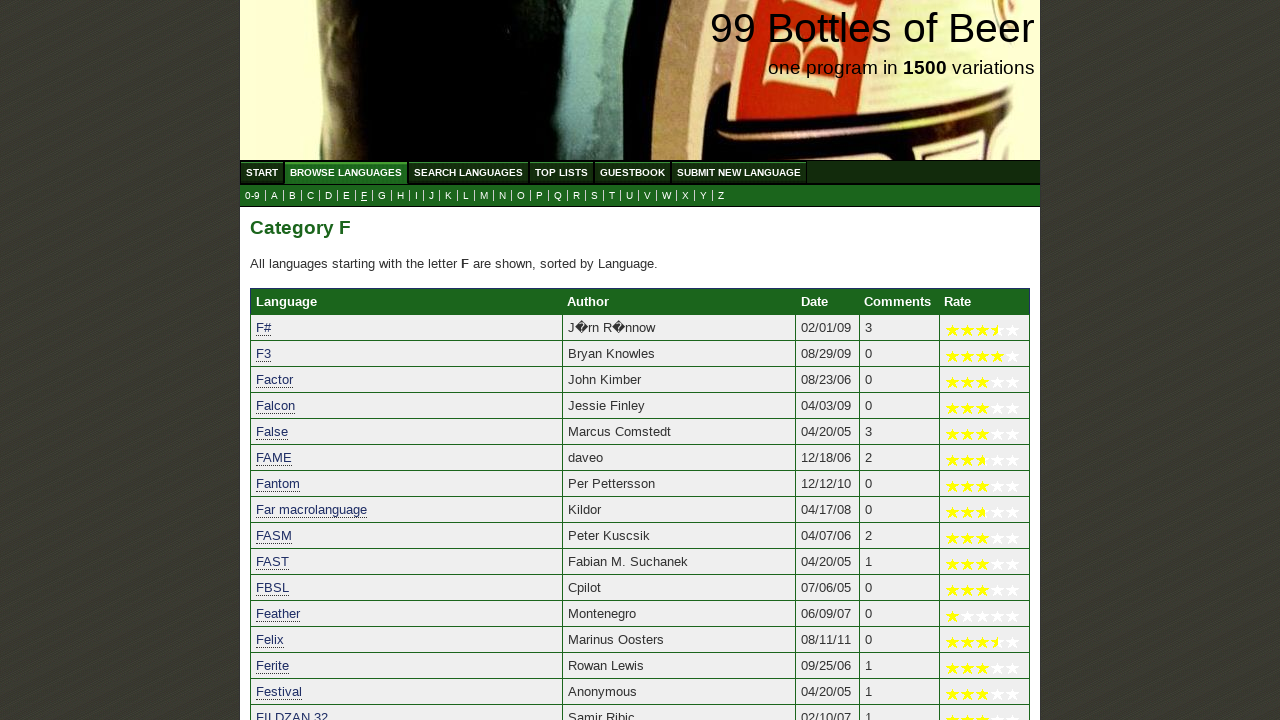

Verified 'F#' starts with 'f'
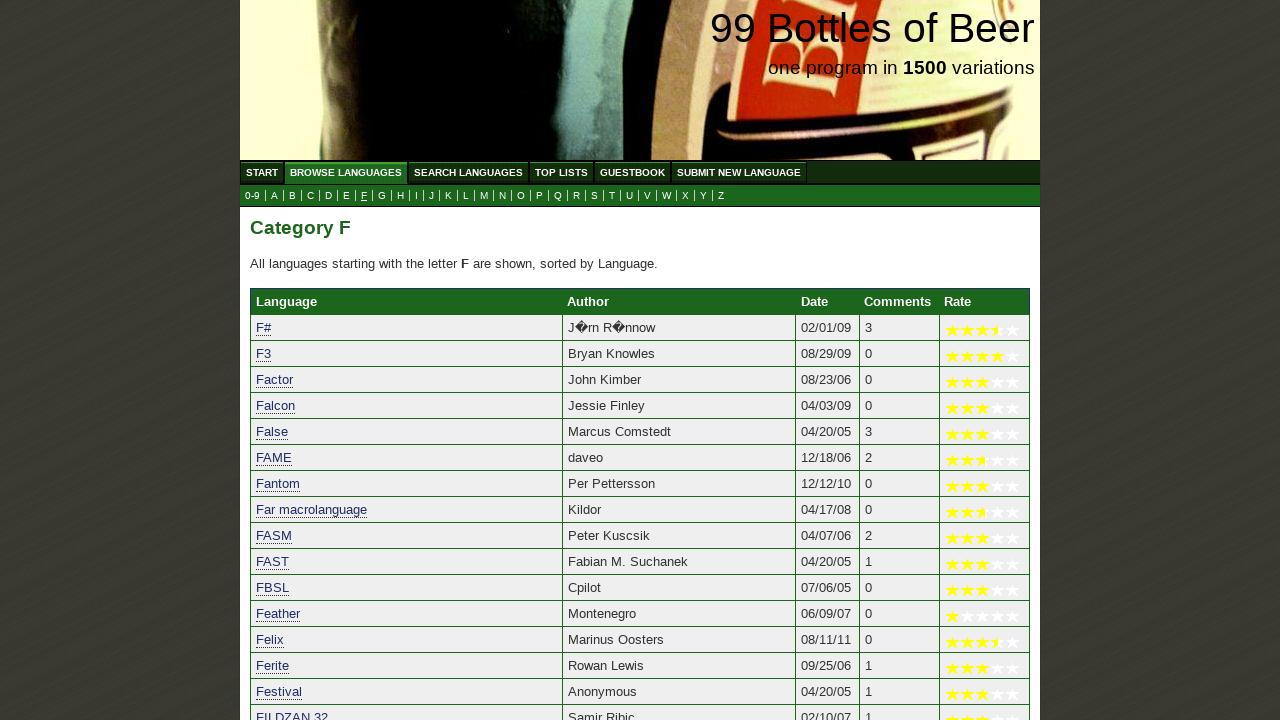

Verified 'F3' starts with 'f'
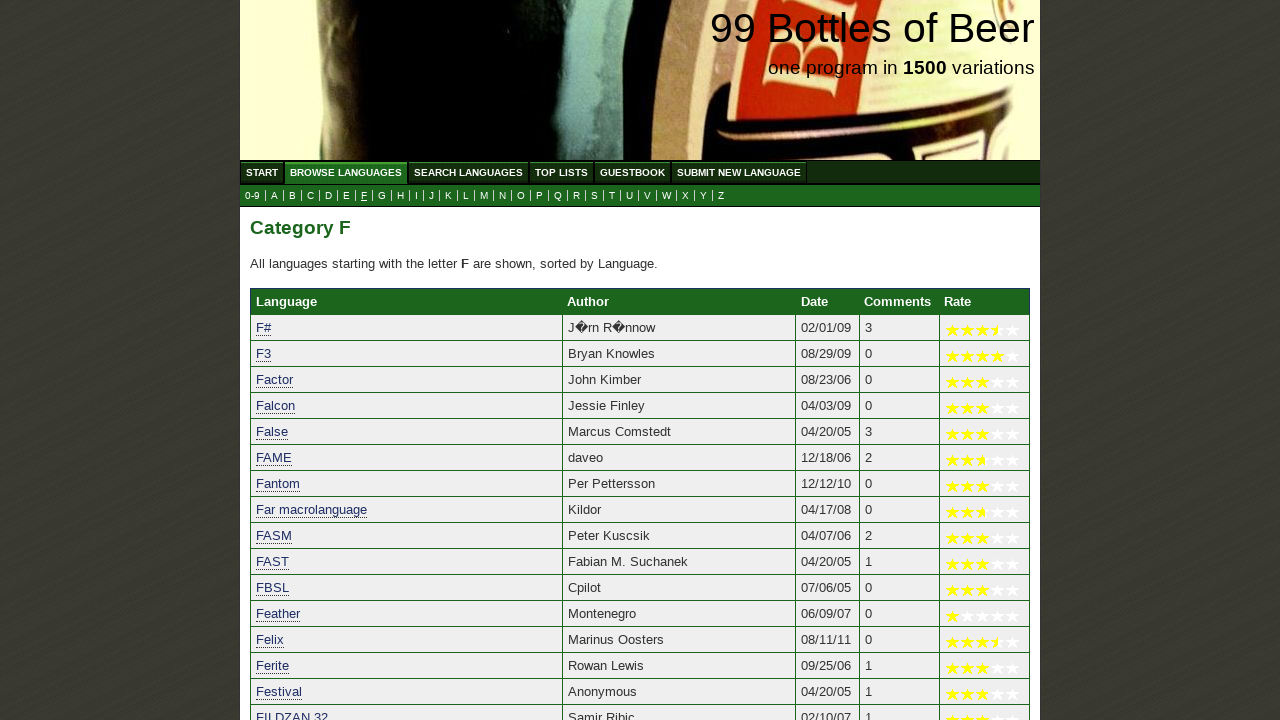

Verified 'Factor' starts with 'f'
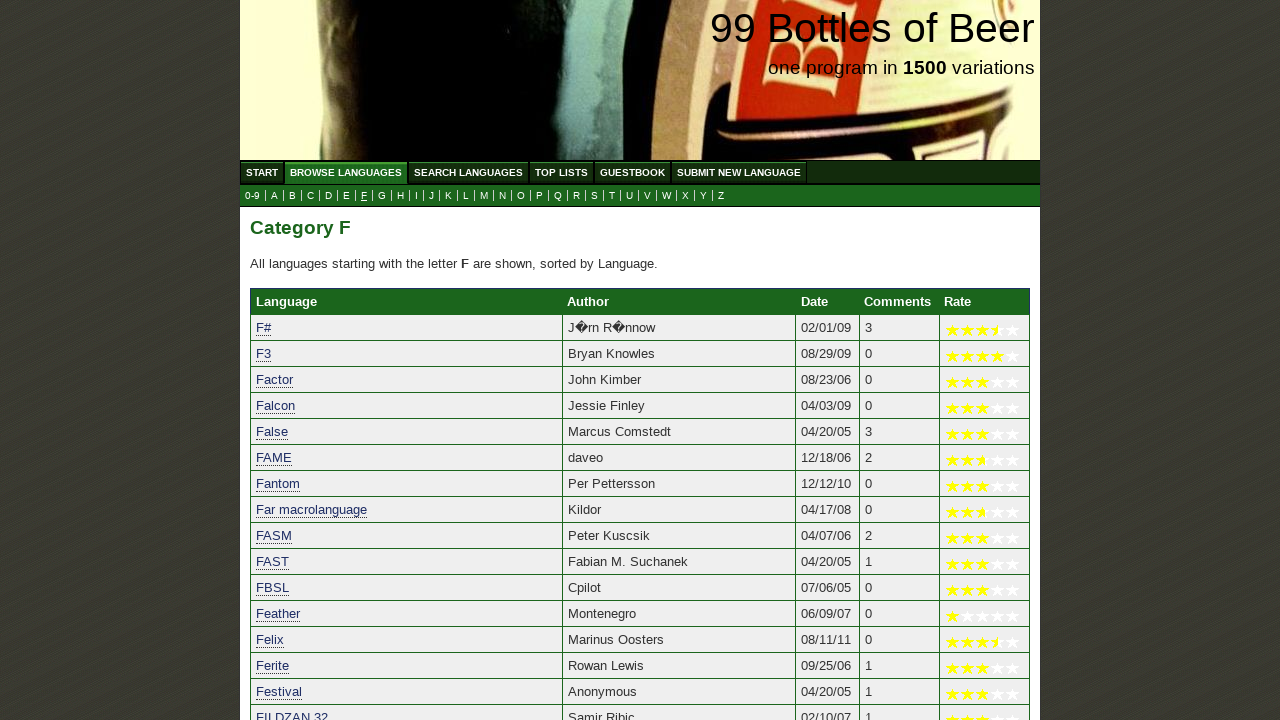

Verified 'Falcon' starts with 'f'
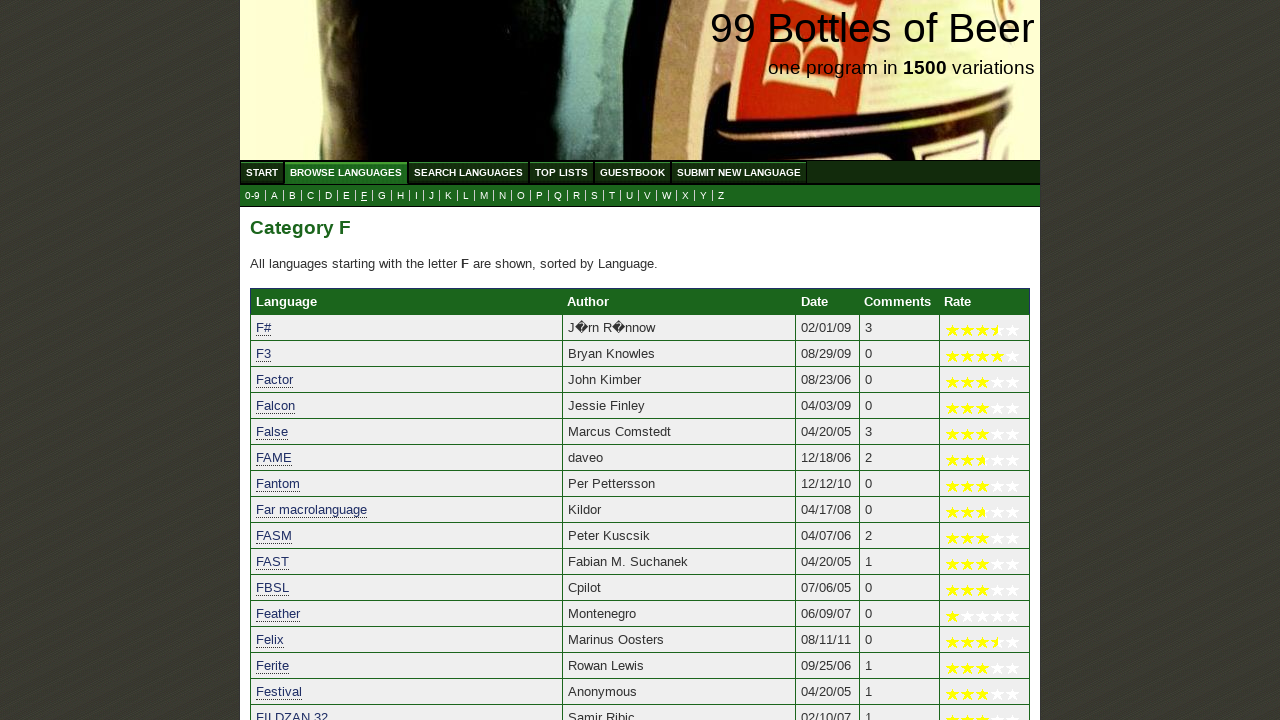

Verified 'False' starts with 'f'
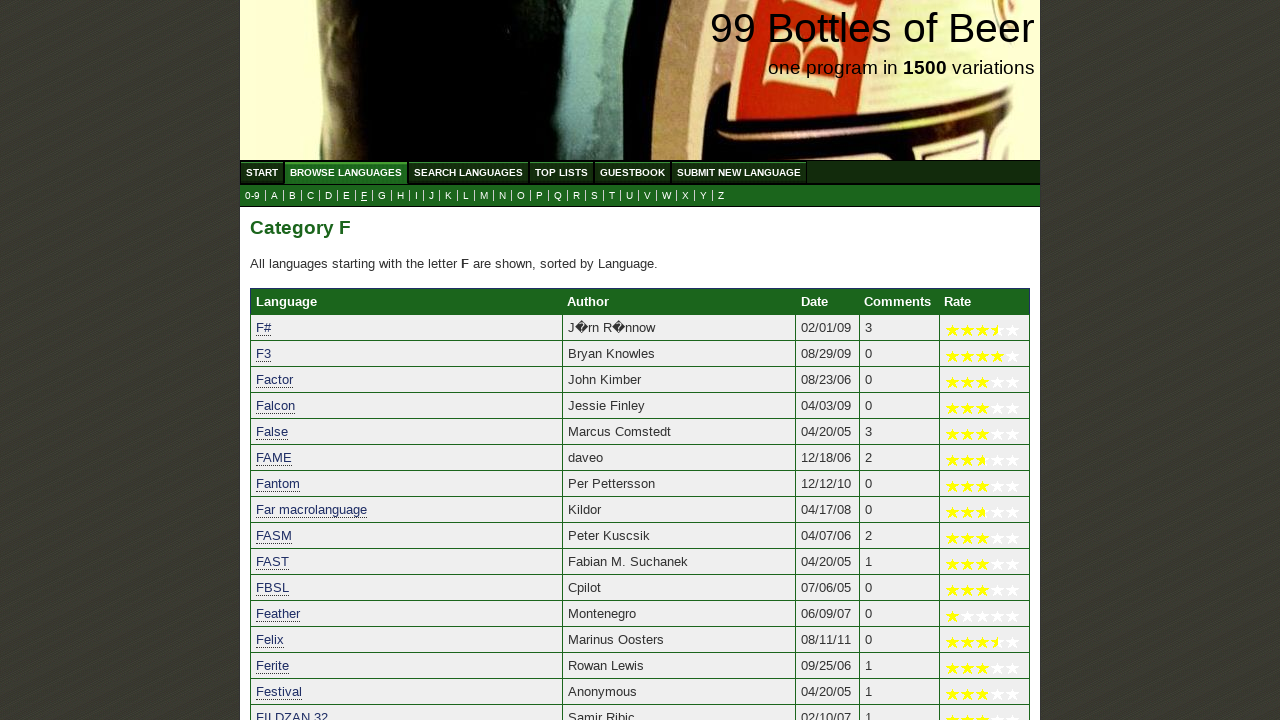

Verified 'FAME' starts with 'f'
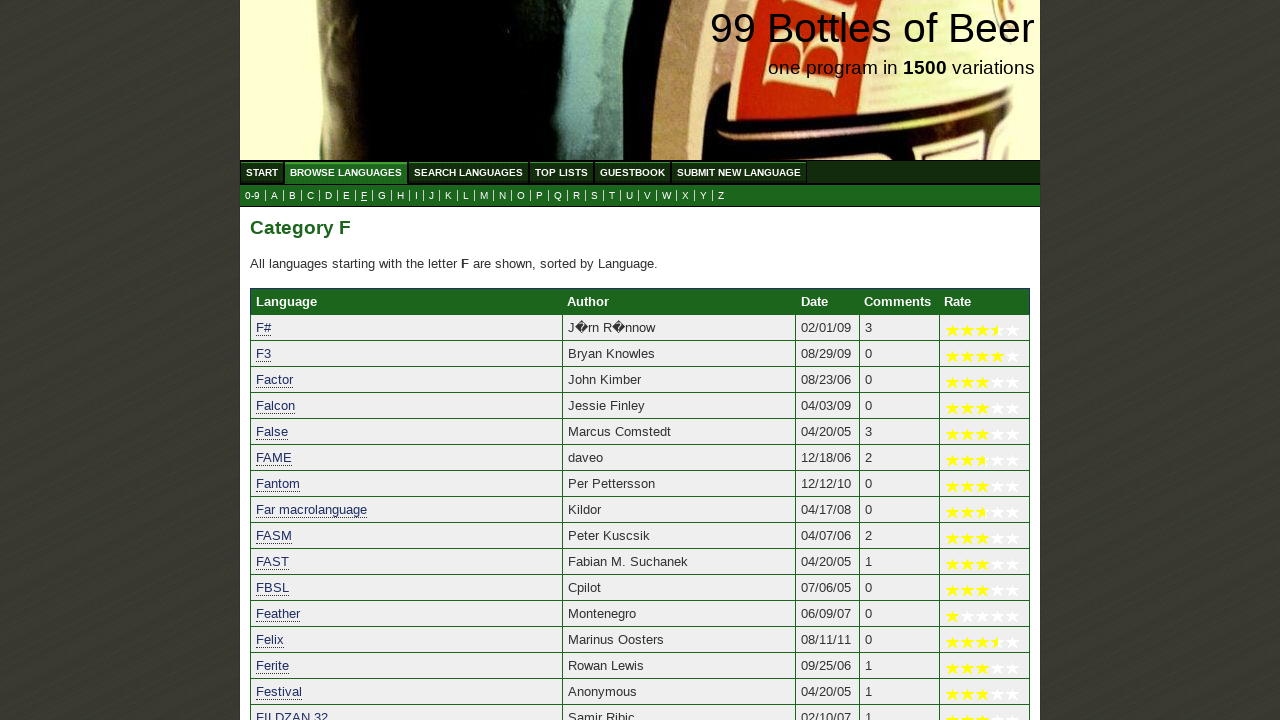

Verified 'Fantom' starts with 'f'
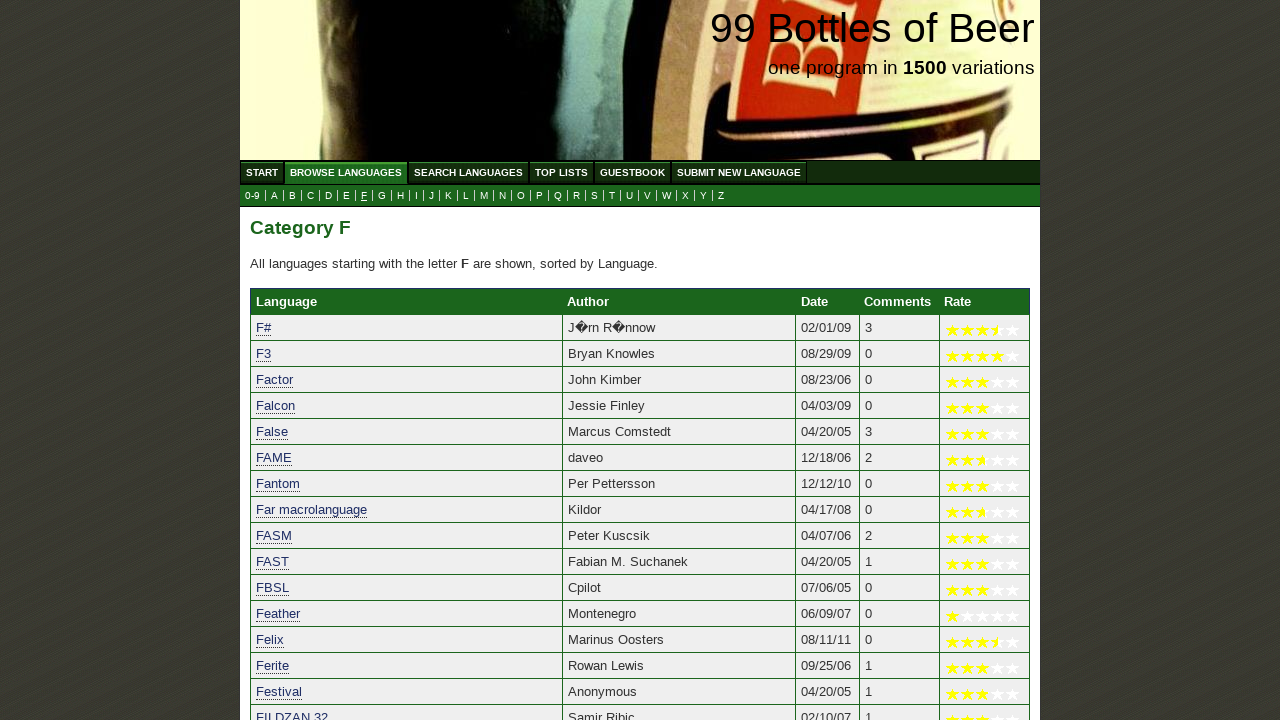

Verified 'Far macrolanguage' starts with 'f'
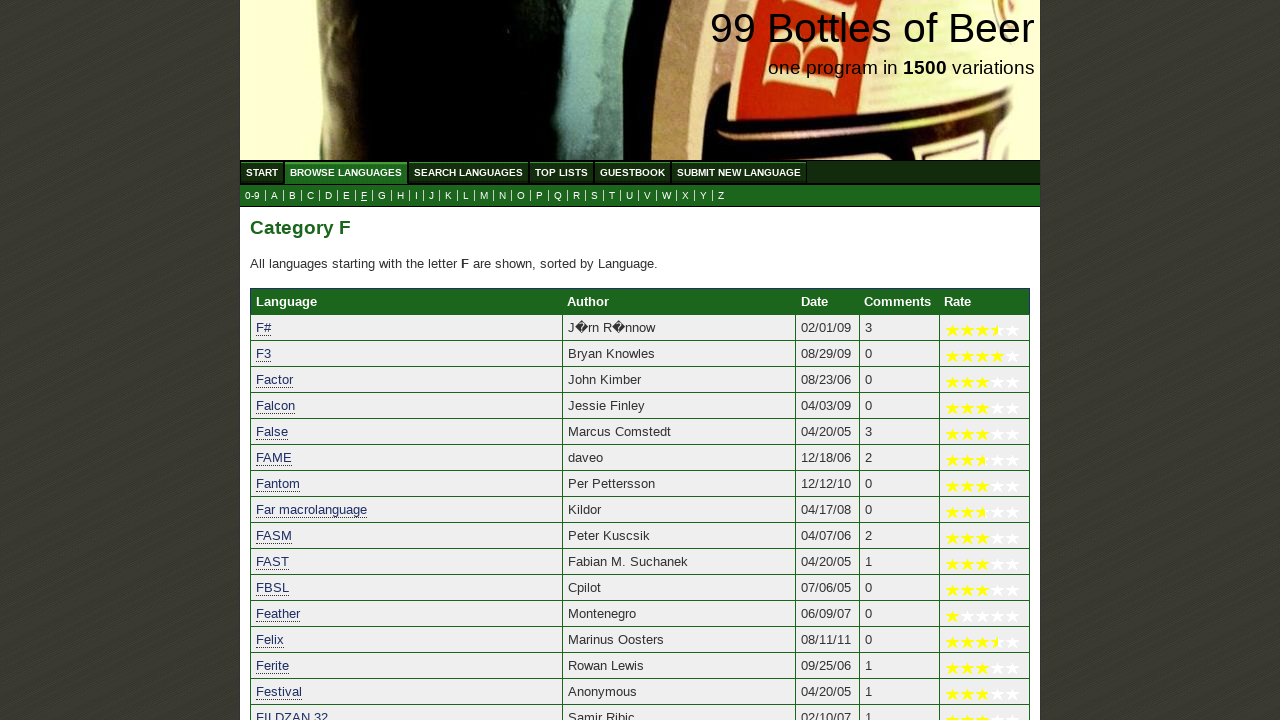

Verified 'FASM' starts with 'f'
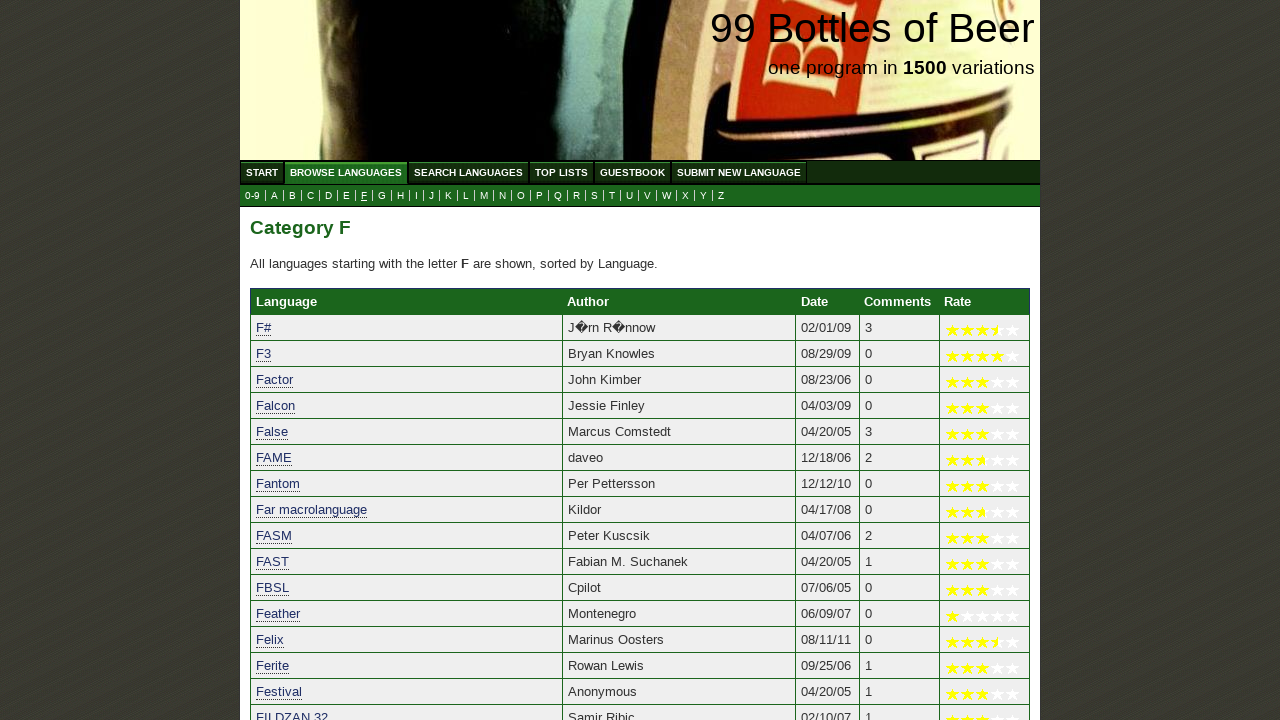

Verified 'FAST' starts with 'f'
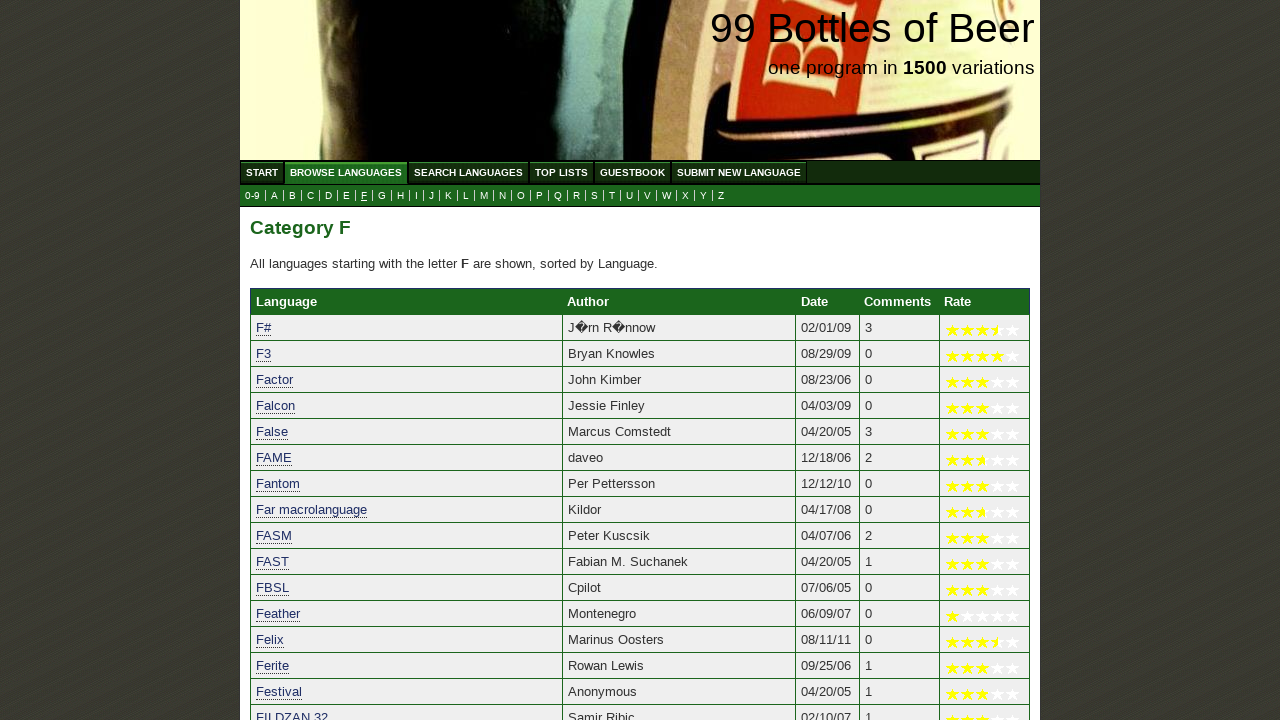

Verified 'FBSL' starts with 'f'
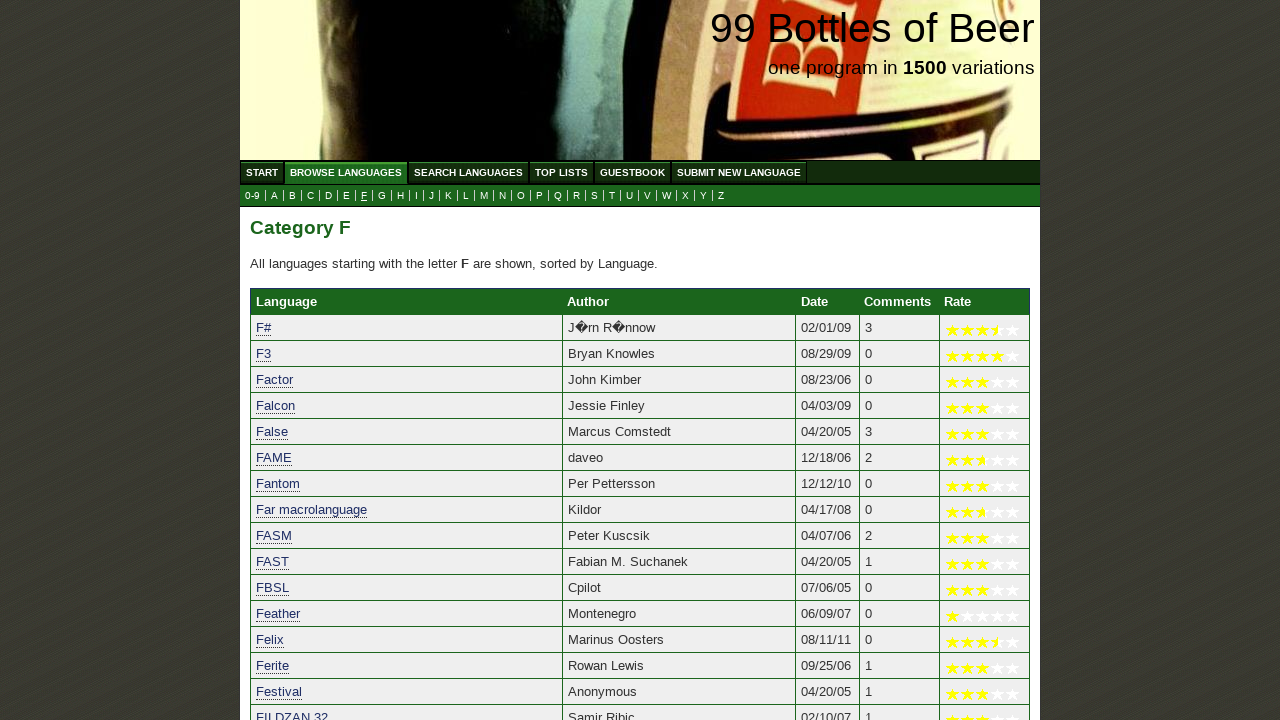

Verified 'Feather' starts with 'f'
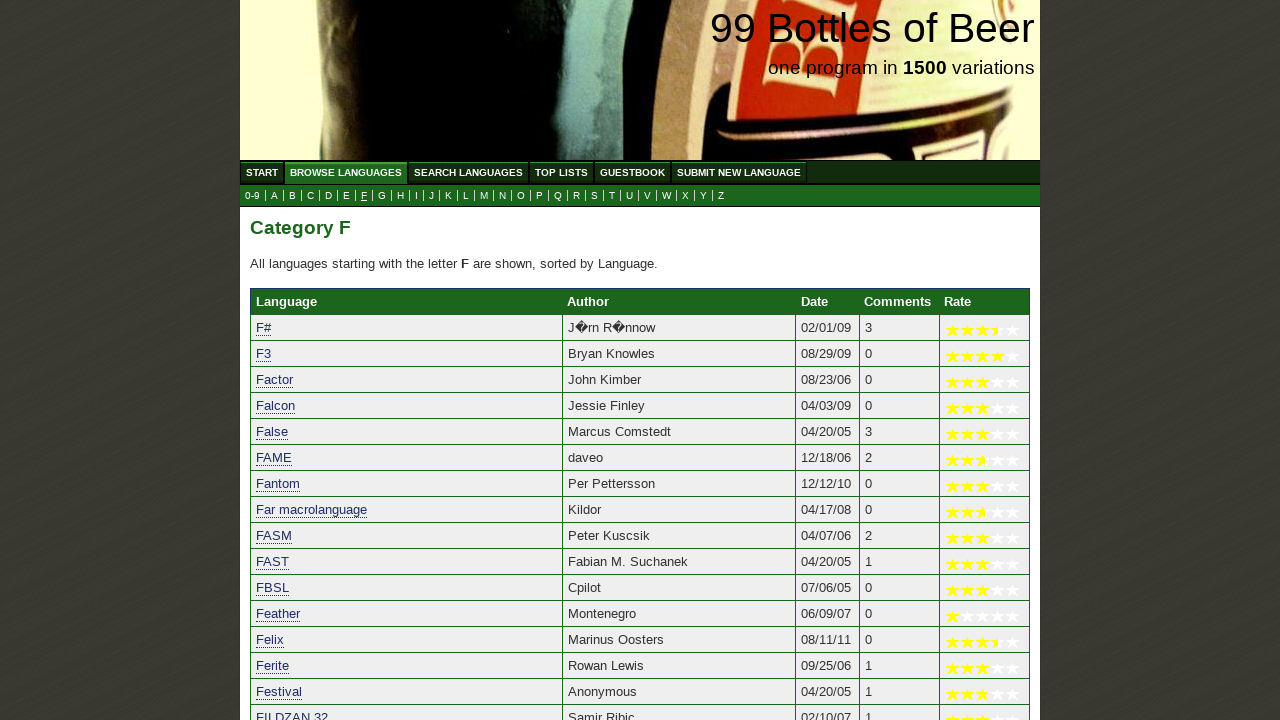

Verified 'Felix' starts with 'f'
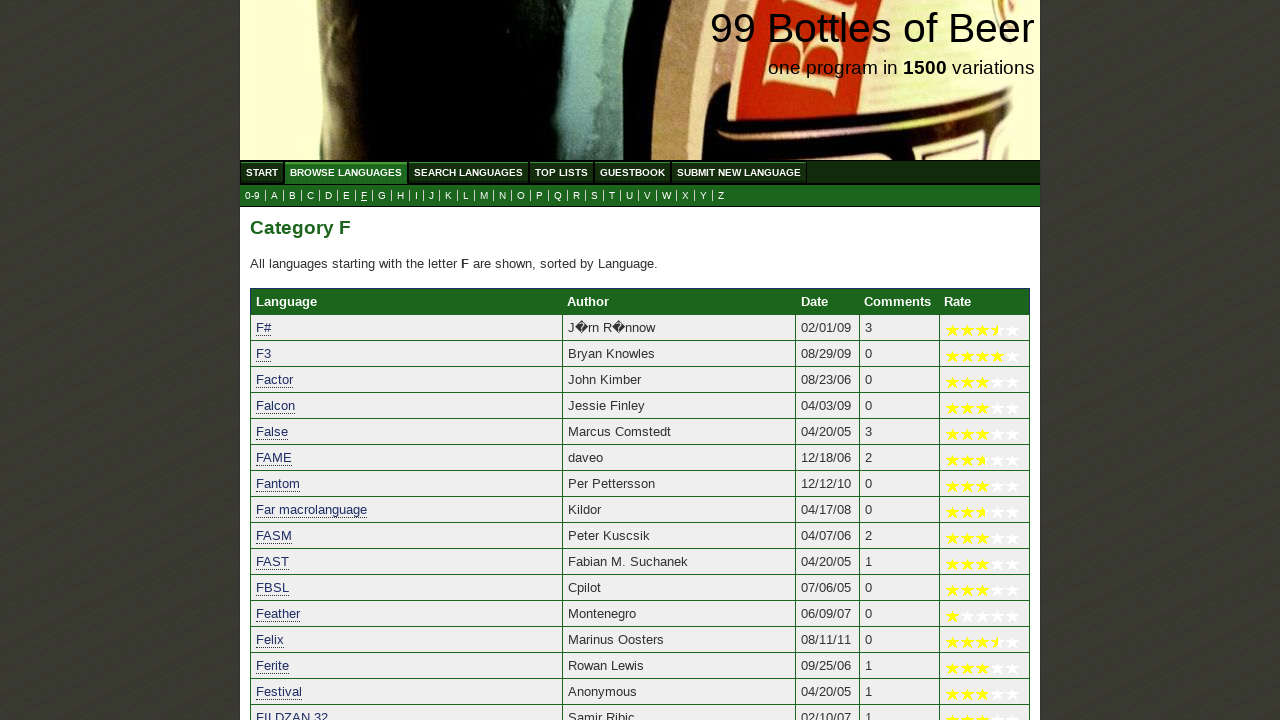

Verified 'Ferite' starts with 'f'
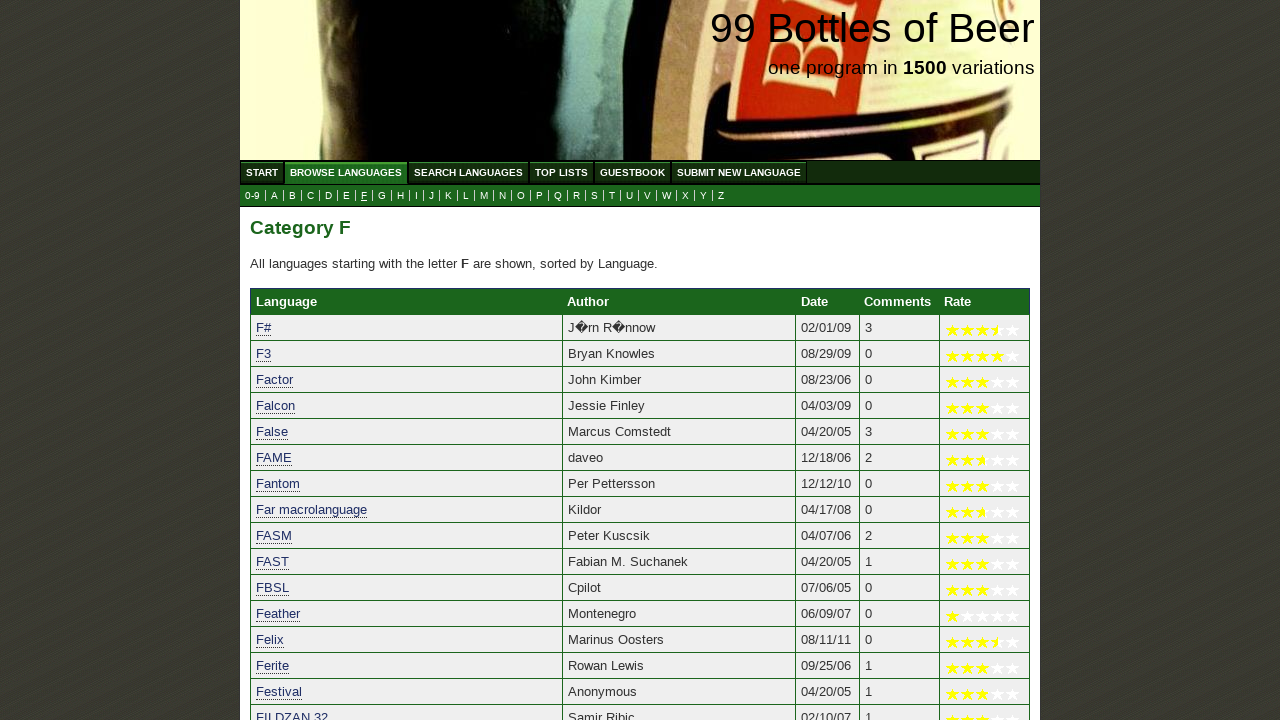

Verified 'Festival' starts with 'f'
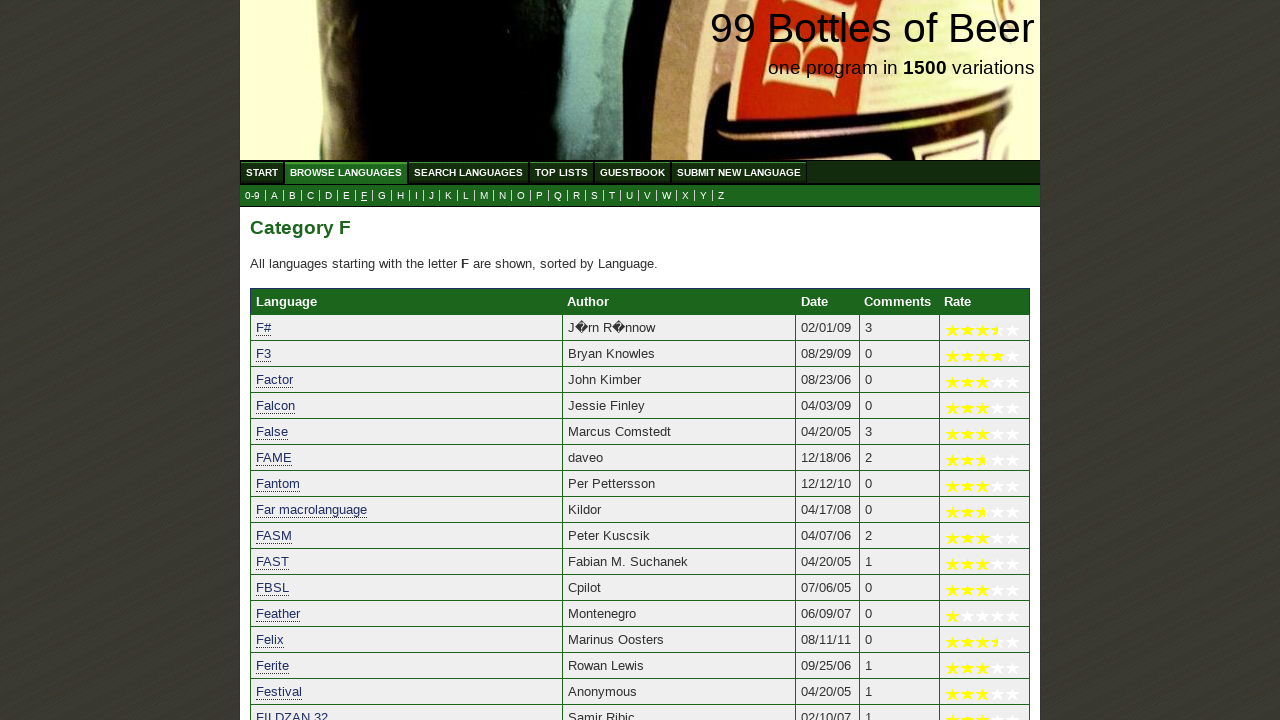

Verified 'FILDZAN 32' starts with 'f'
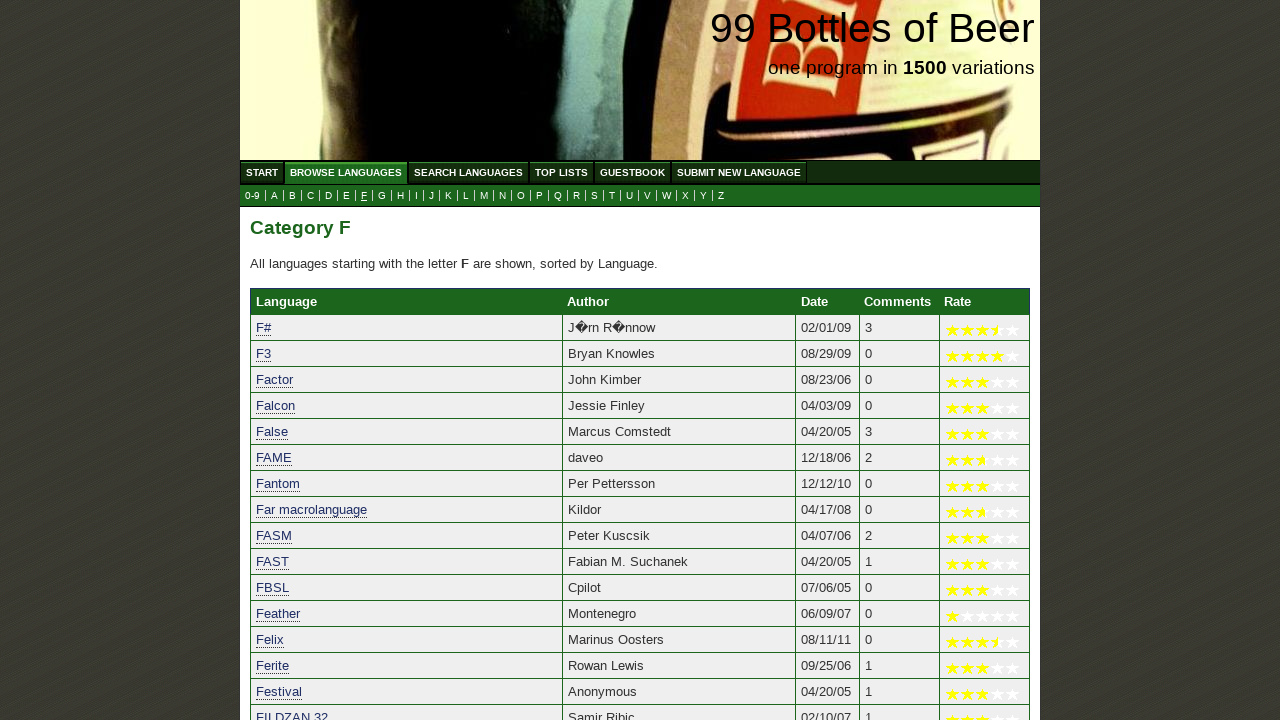

Verified 'FileMaker Pro 3.0' starts with 'f'
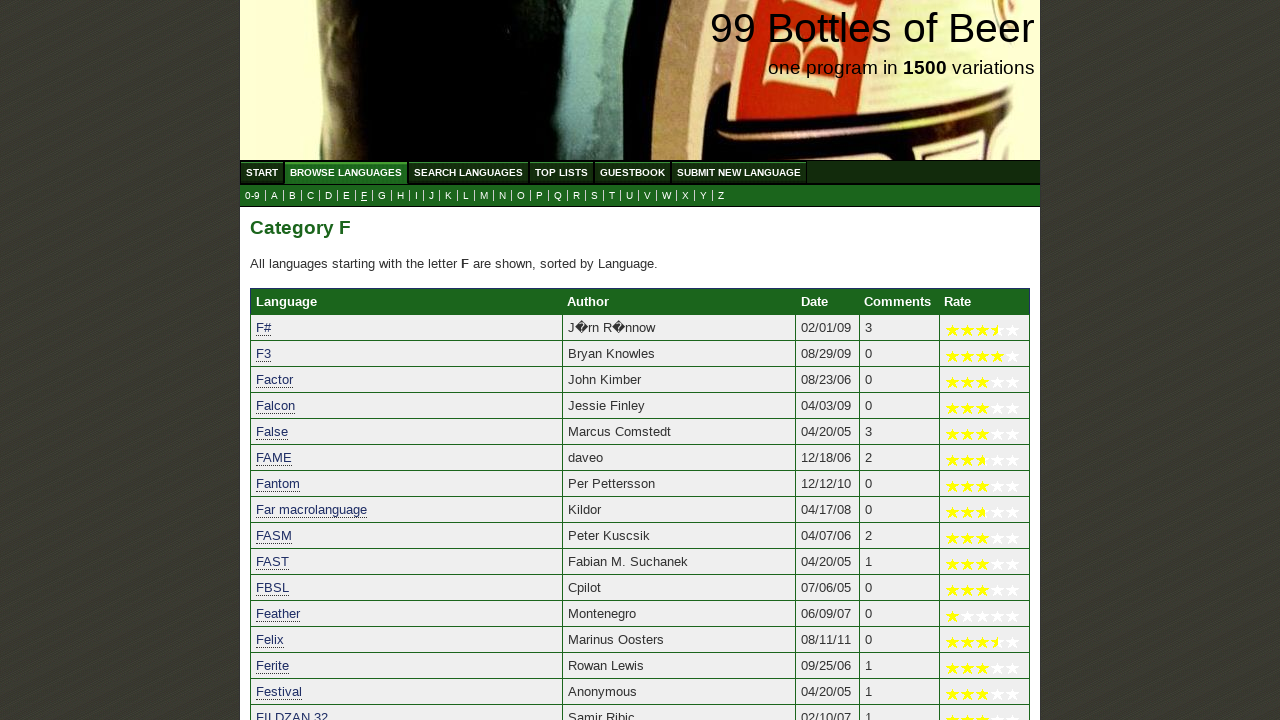

Verified 'Firebird SQL' starts with 'f'
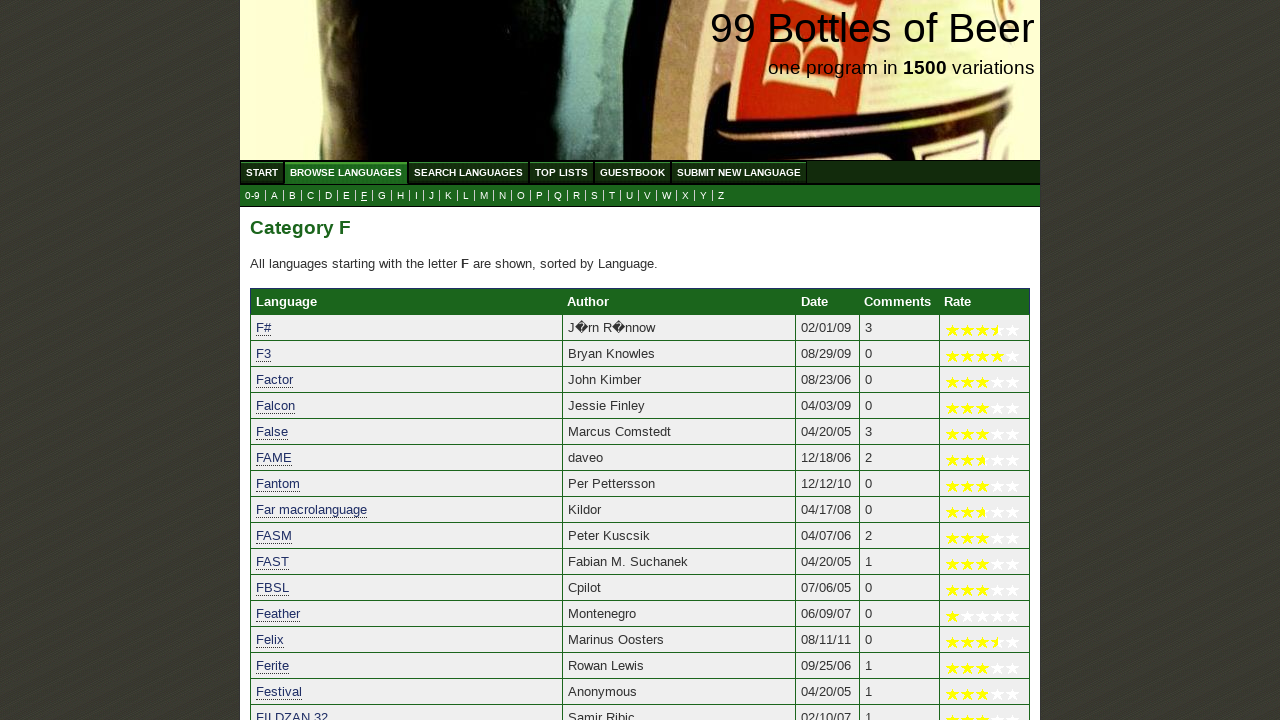

Verified 'FirstBasic' starts with 'f'
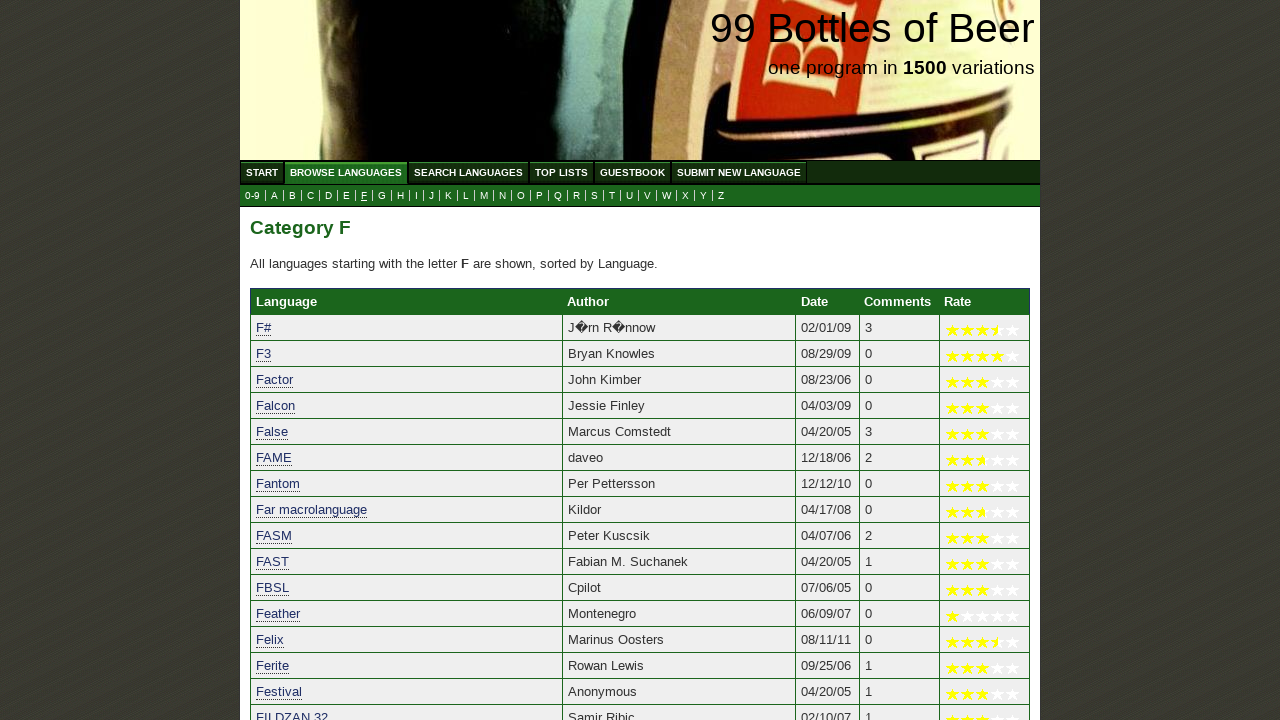

Verified 'Fjoelnir' starts with 'f'
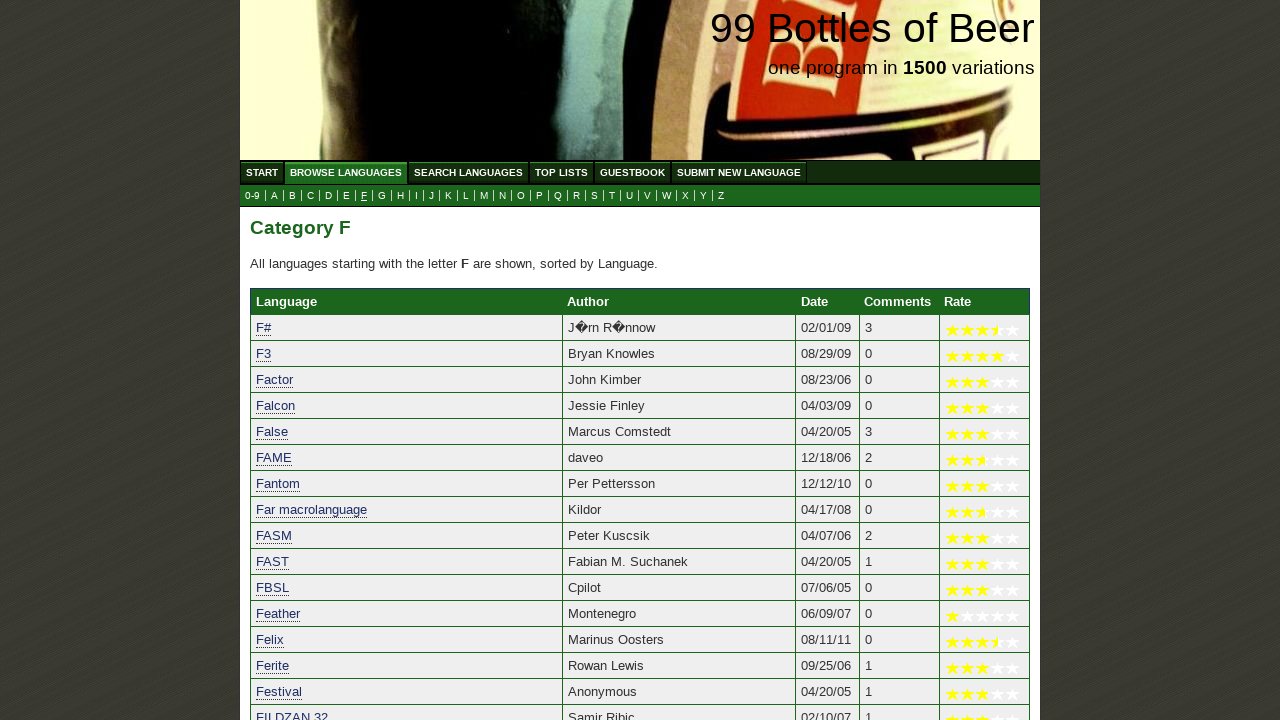

Verified 'FM' starts with 'f'
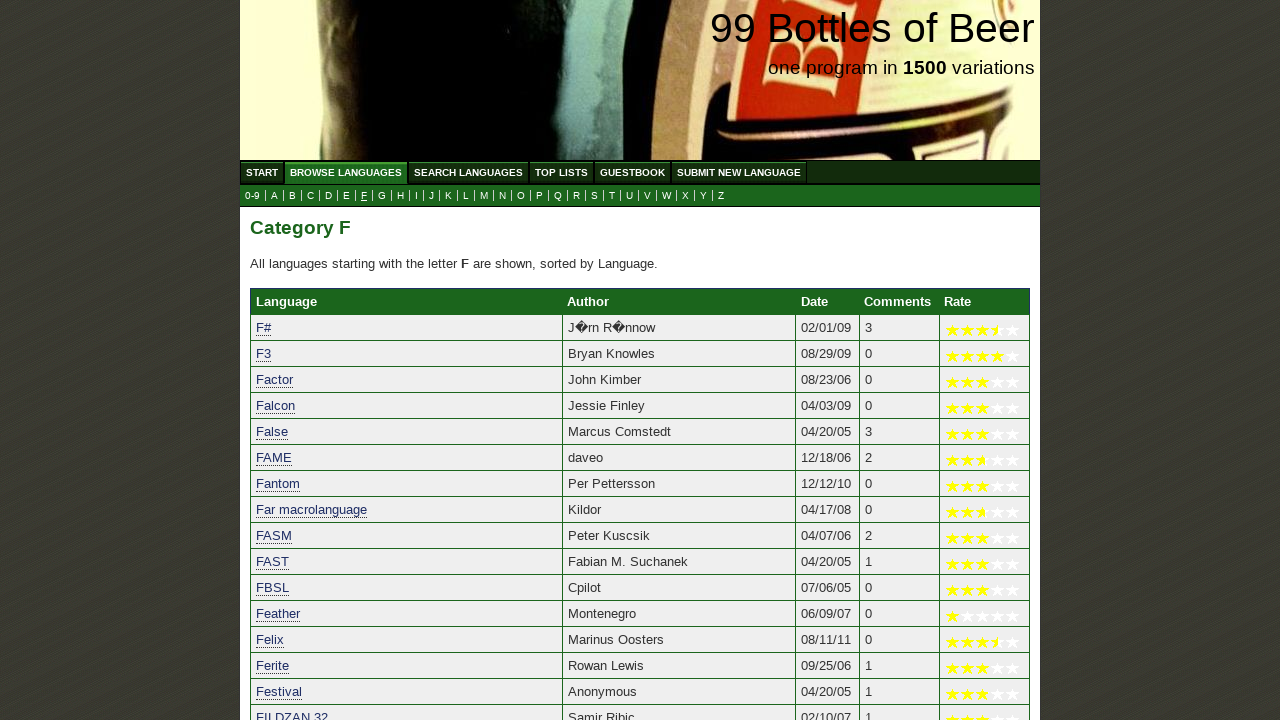

Verified 'Focal' starts with 'f'
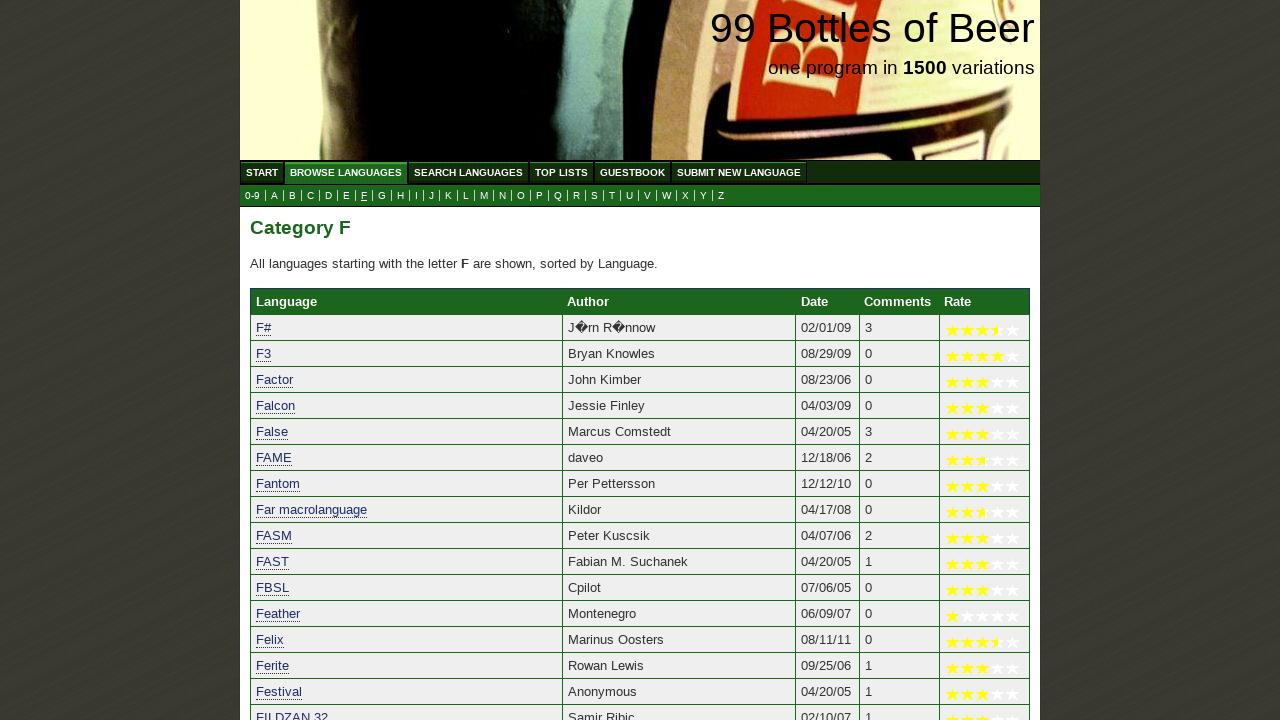

Verified 'Focal-8' starts with 'f'
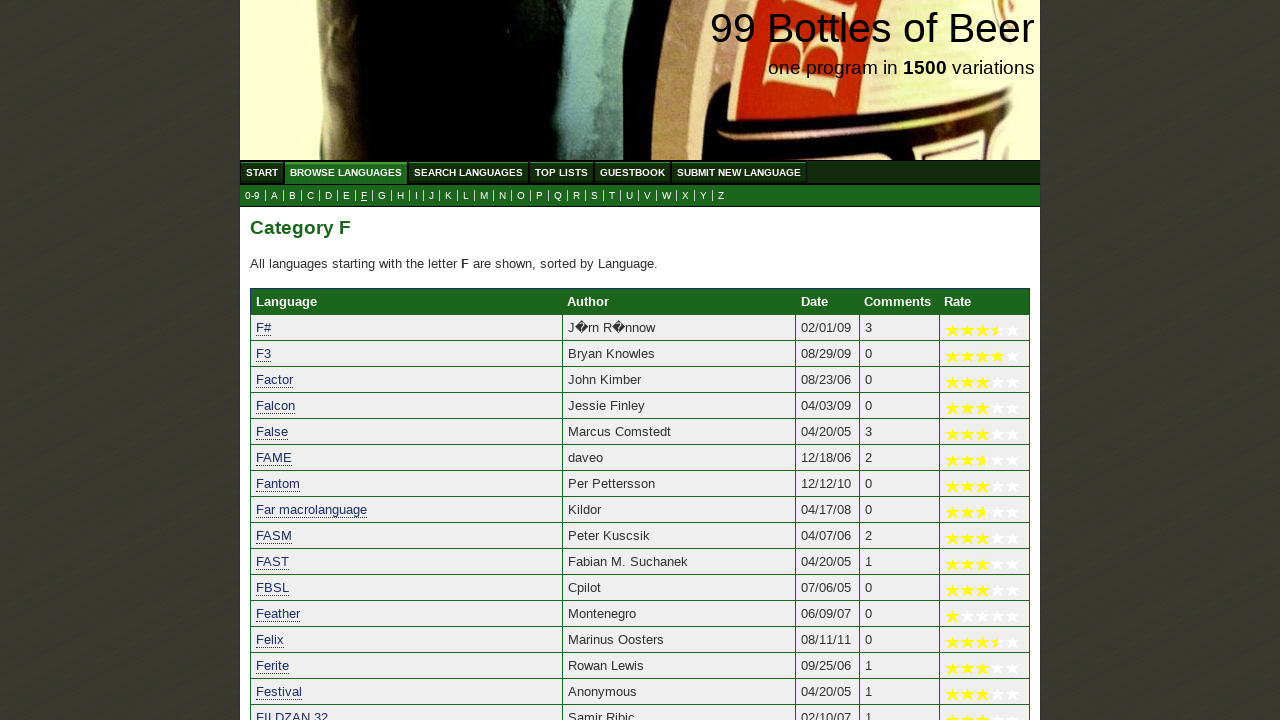

Verified 'Focus' starts with 'f'
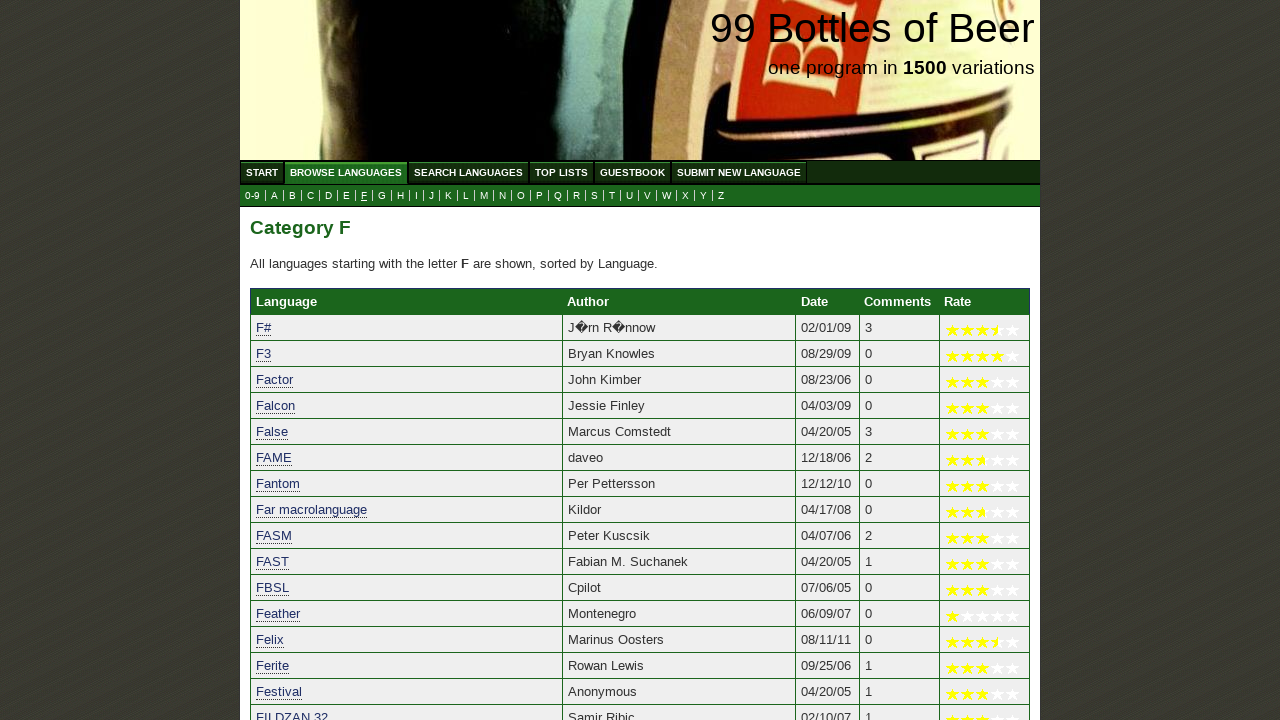

Verified 'Forceshock' starts with 'f'
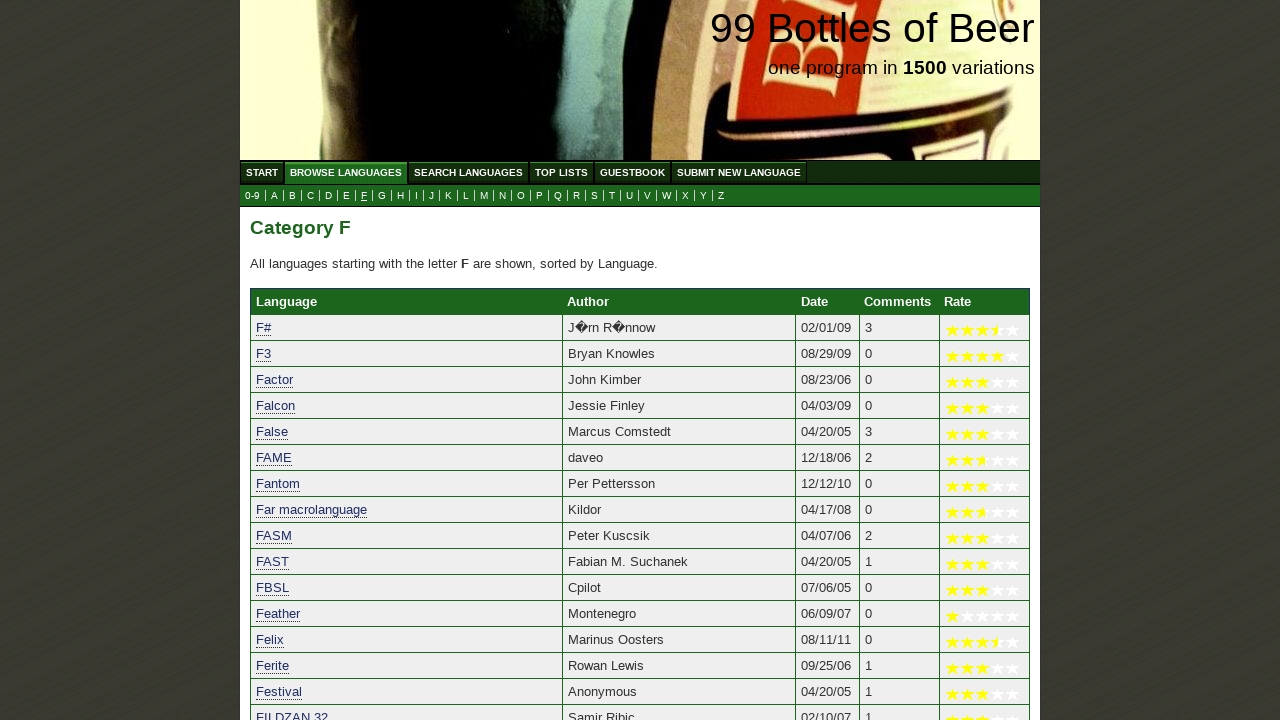

Verified 'Formula Language' starts with 'f'
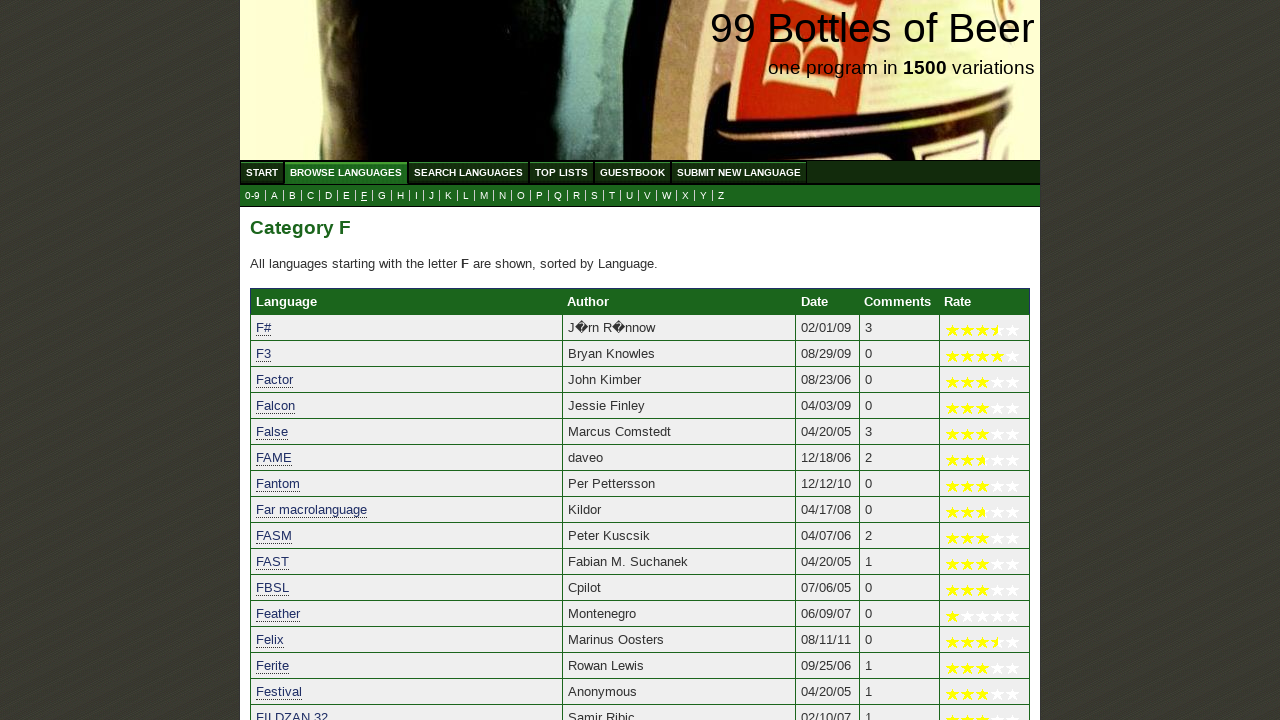

Verified 'FormulaOne (F1)' starts with 'f'
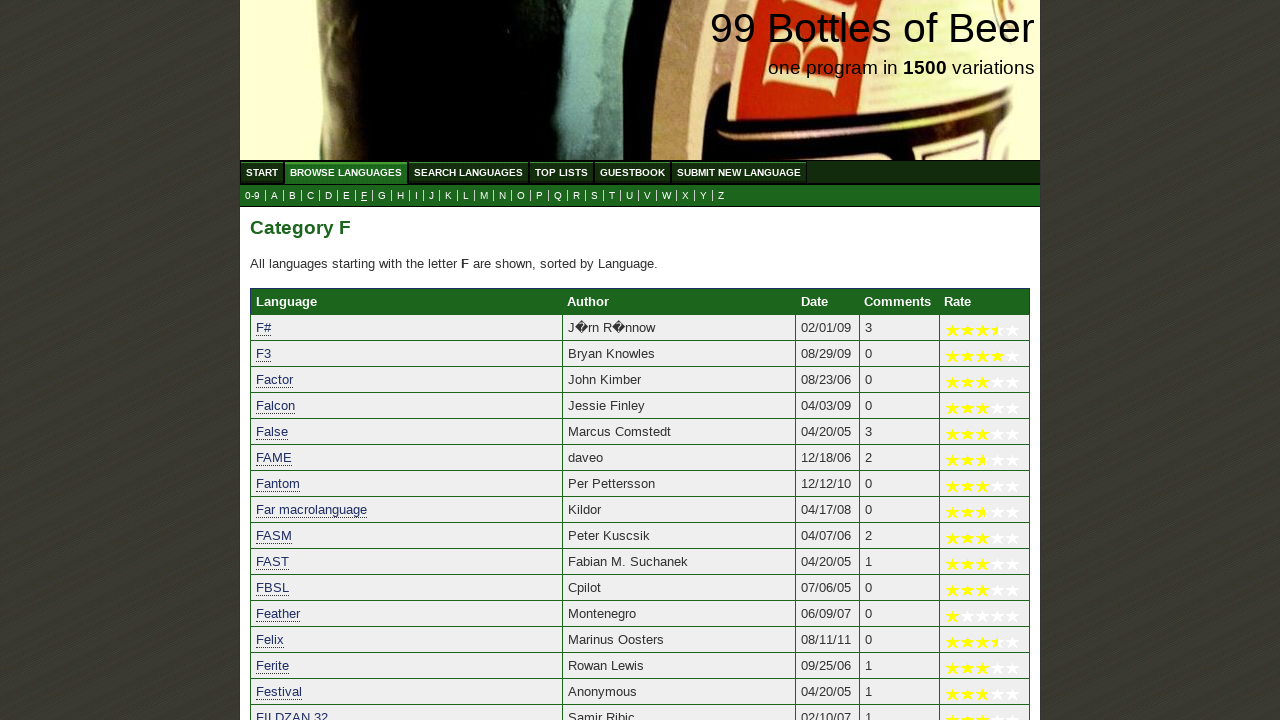

Verified 'Forte TOOL' starts with 'f'
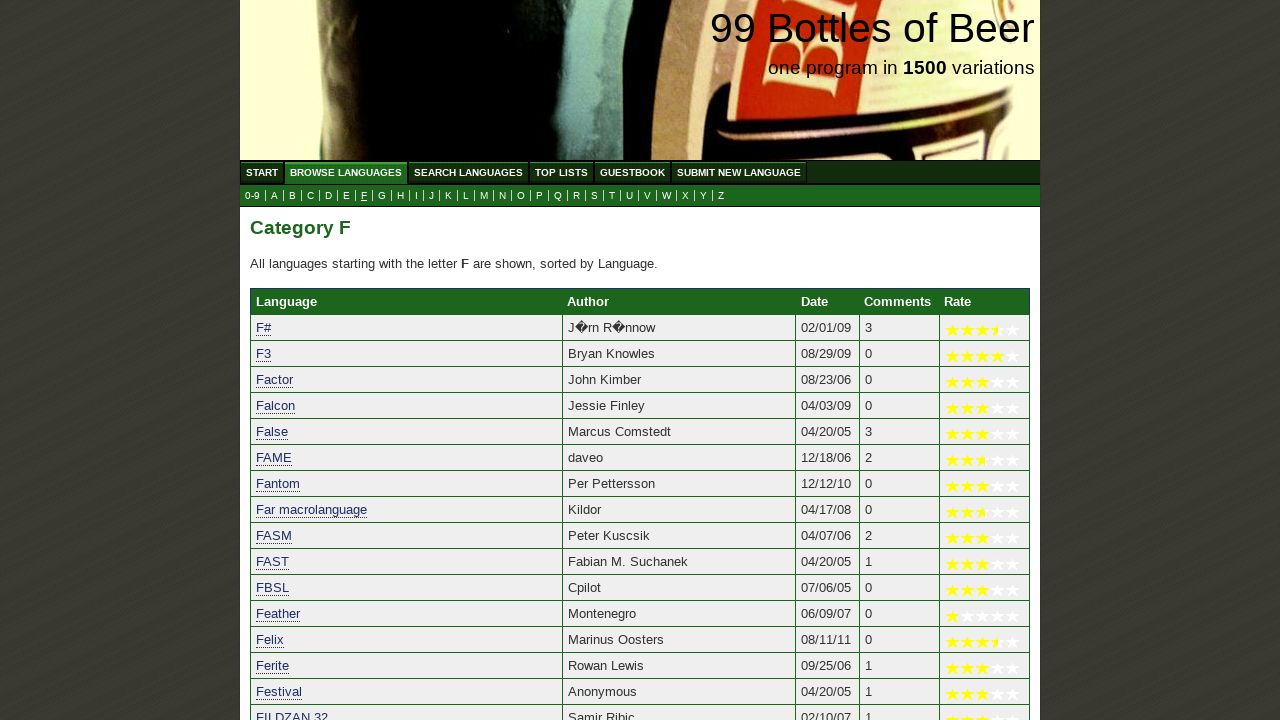

Verified 'Forth' starts with 'f'
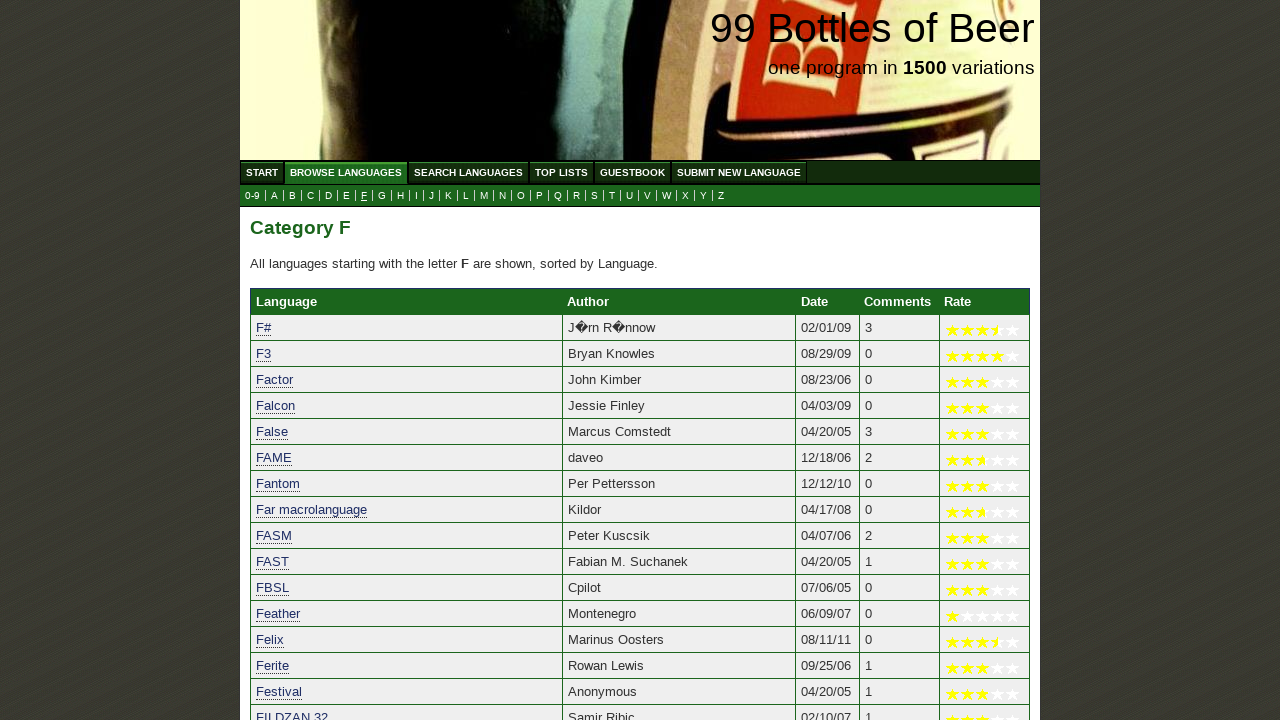

Verified 'Fortran' starts with 'f'
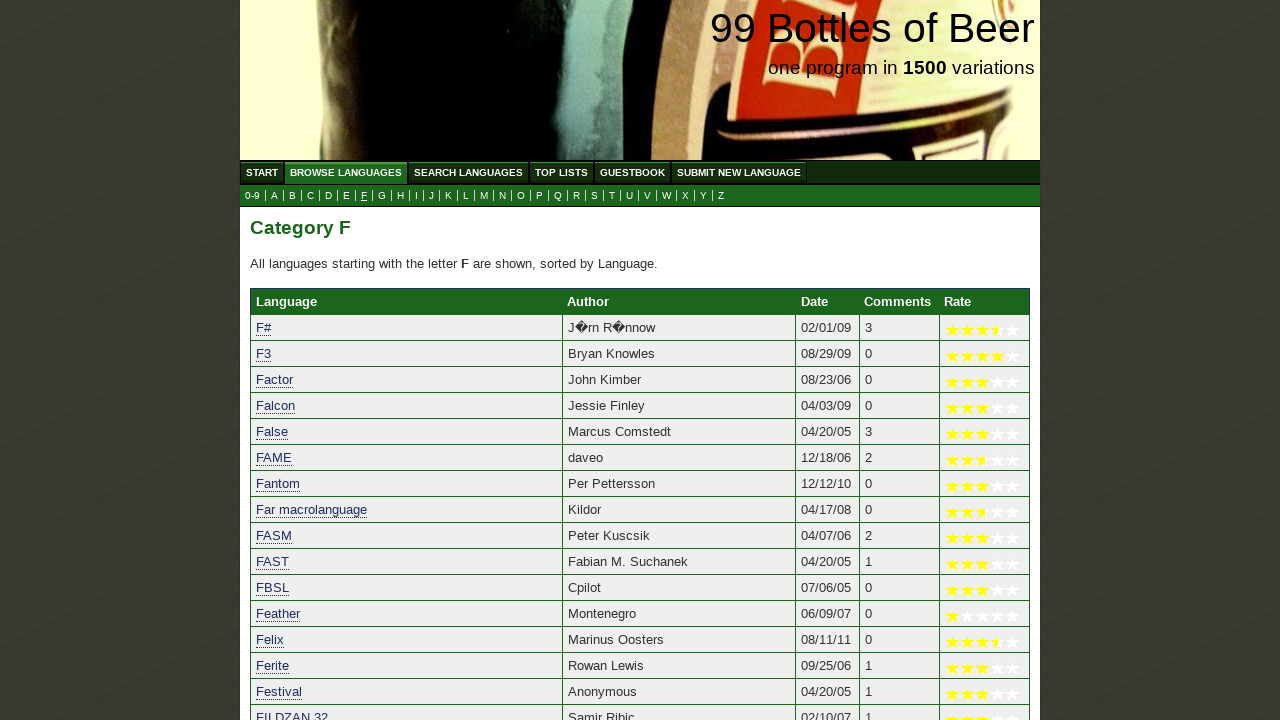

Verified 'FORTRAN 77' starts with 'f'
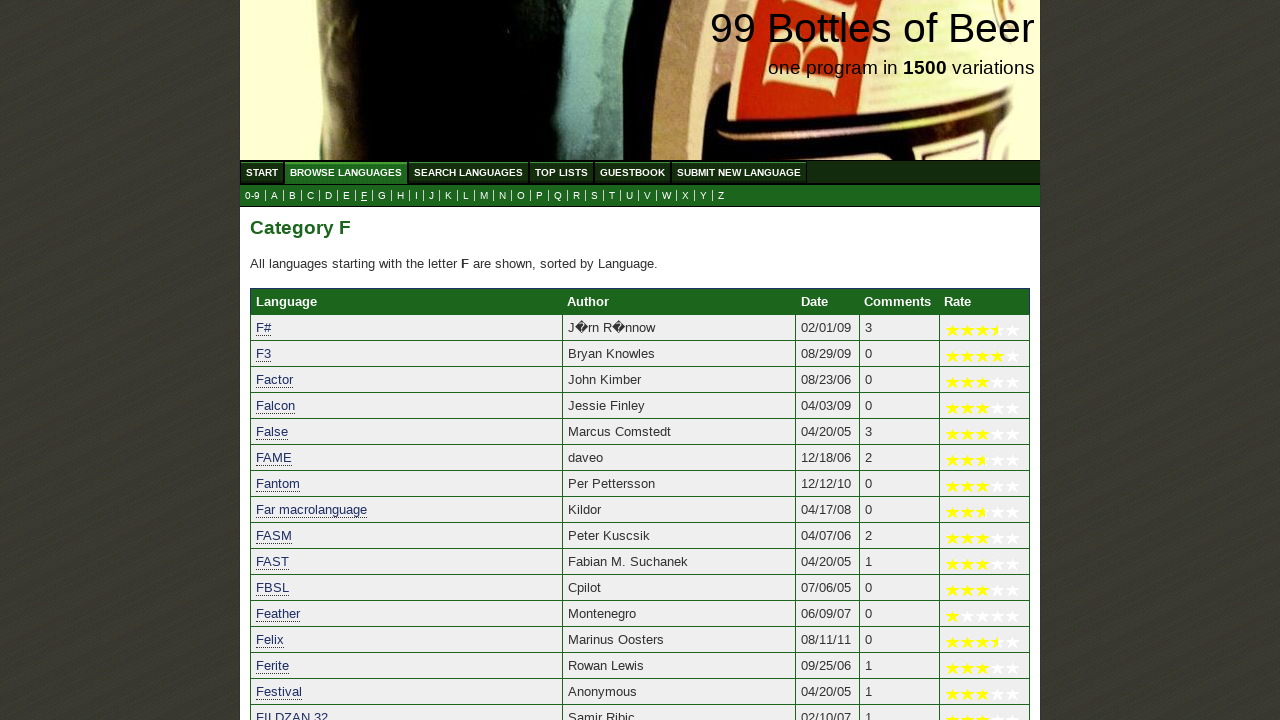

Verified 'Fortran 90' starts with 'f'
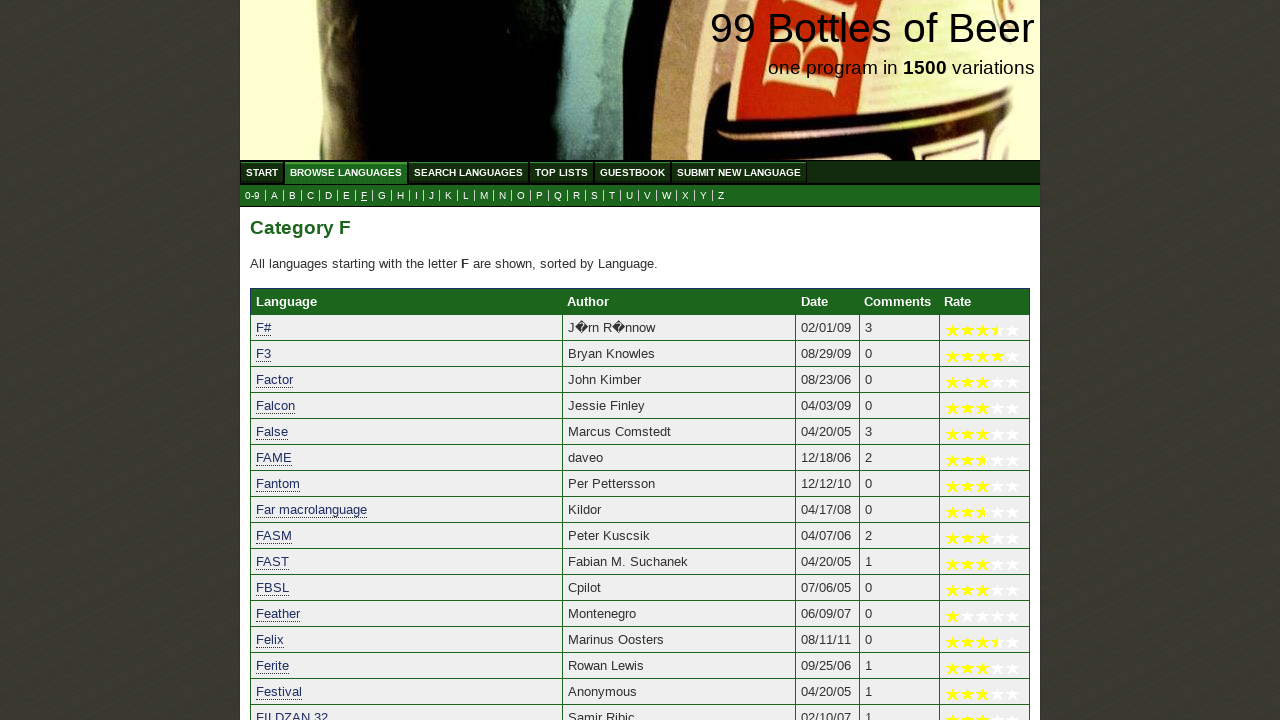

Verified 'FORTRAN IV' starts with 'f'
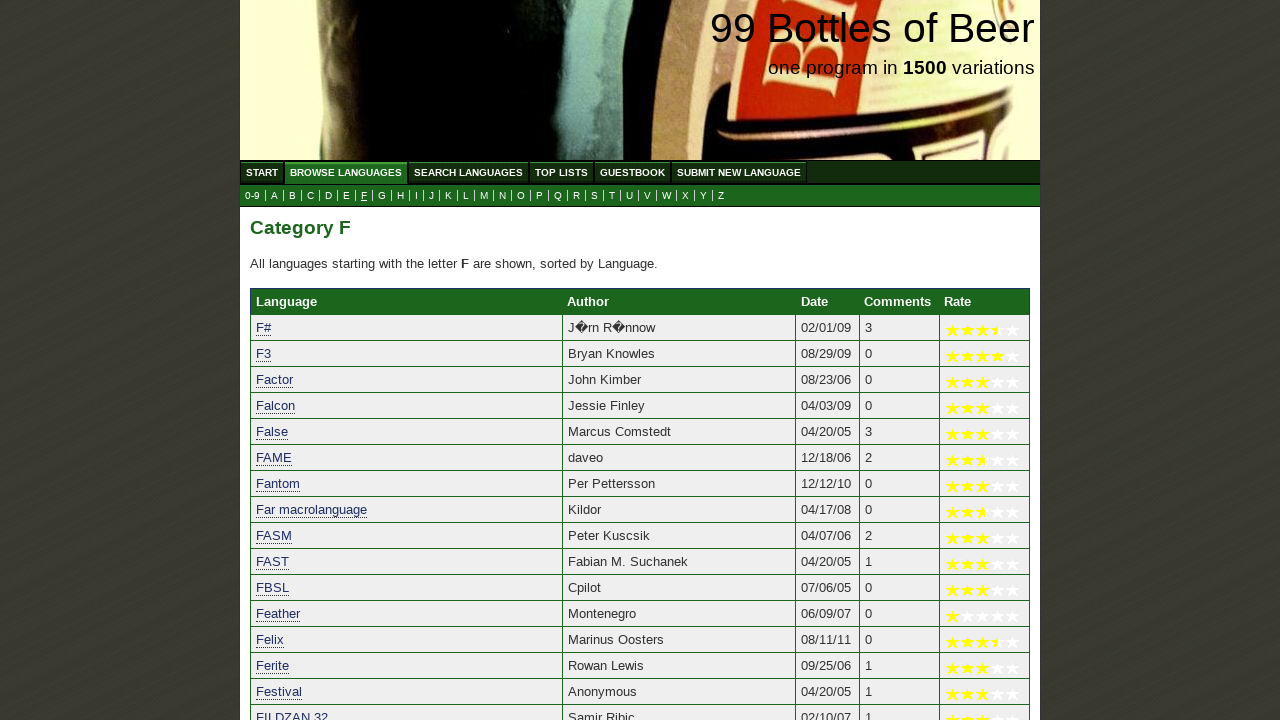

Verified 'FORTRAN-II' starts with 'f'
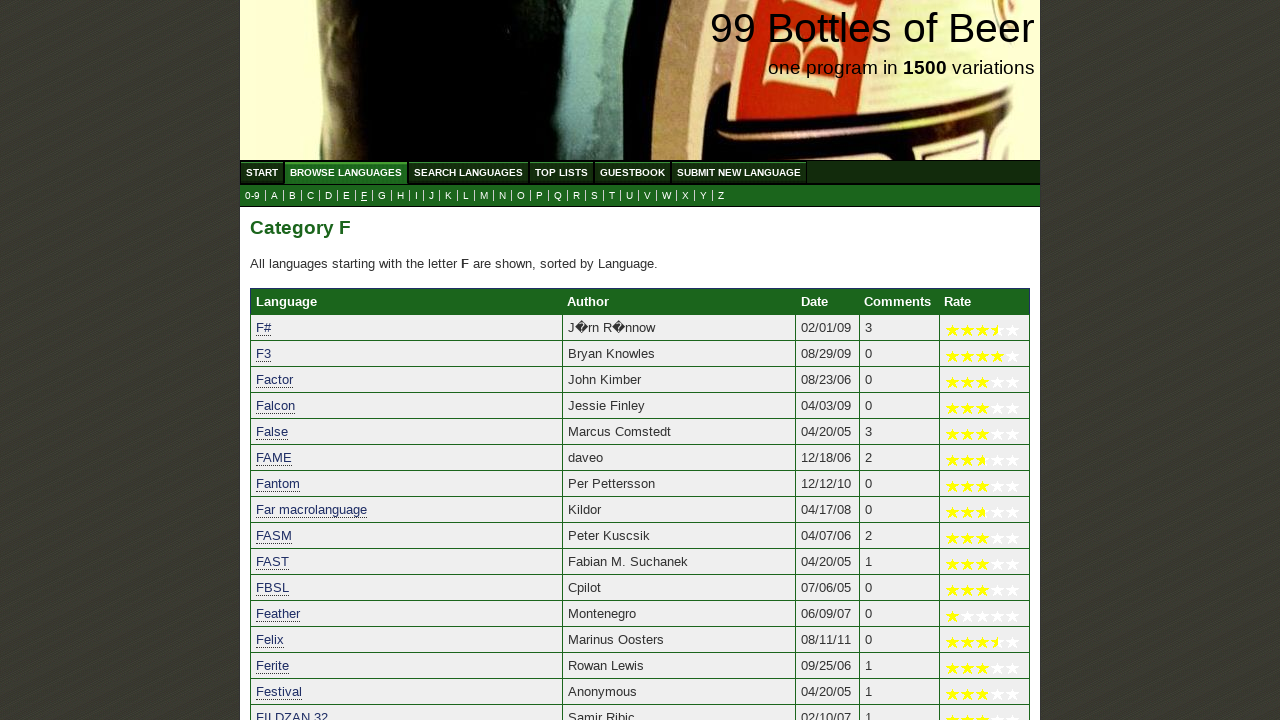

Verified 'FORTRAN-IV' starts with 'f'
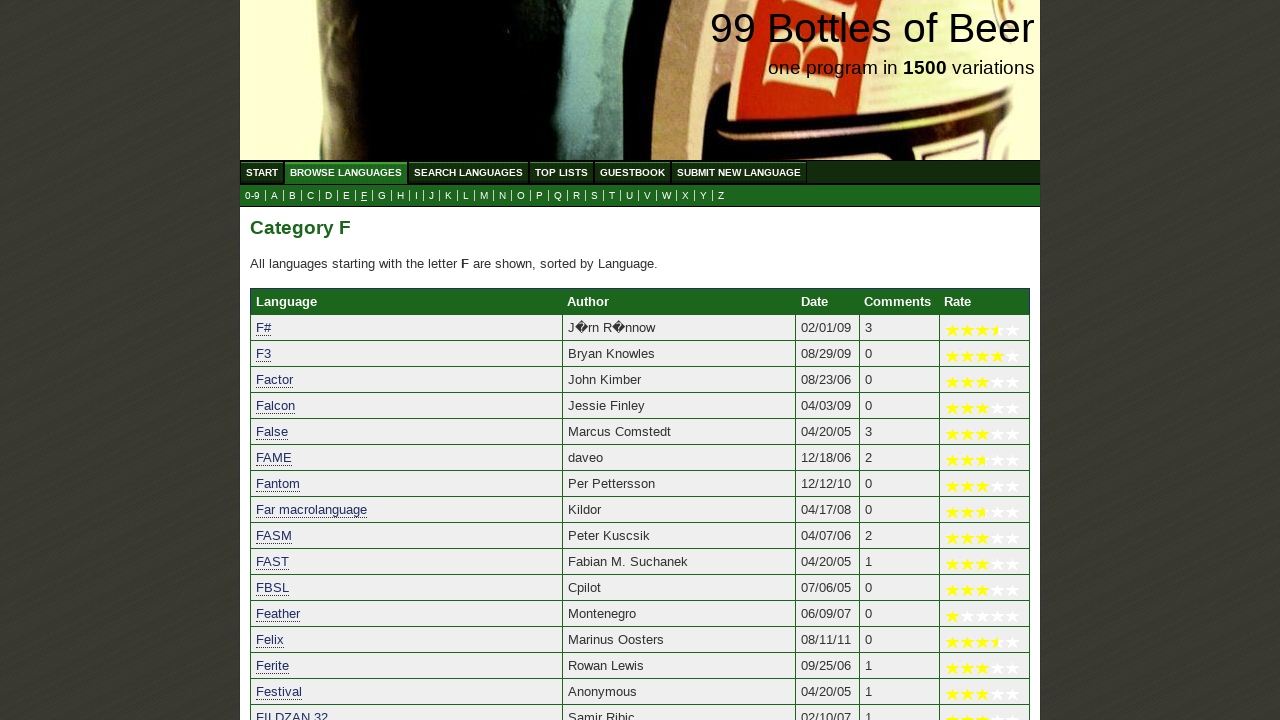

Verified 'Fortress' starts with 'f'
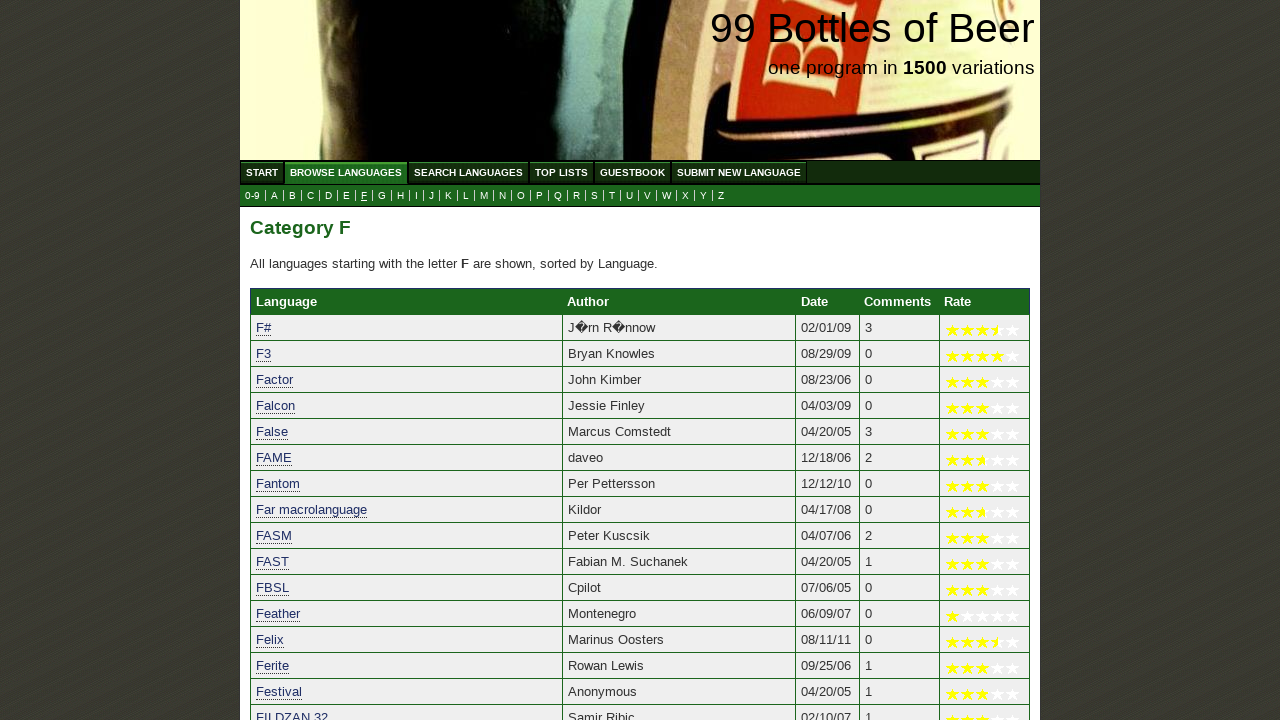

Verified 'FoxPro' starts with 'f'
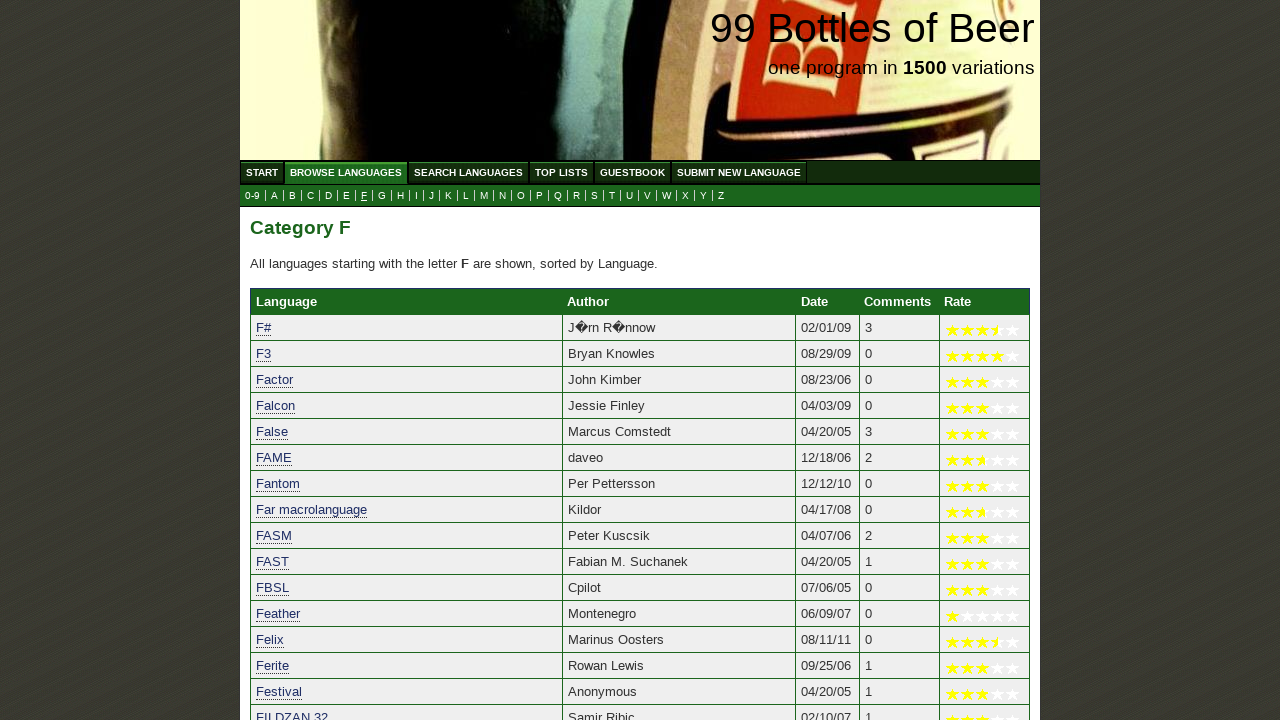

Verified 'FranzBasic' starts with 'f'
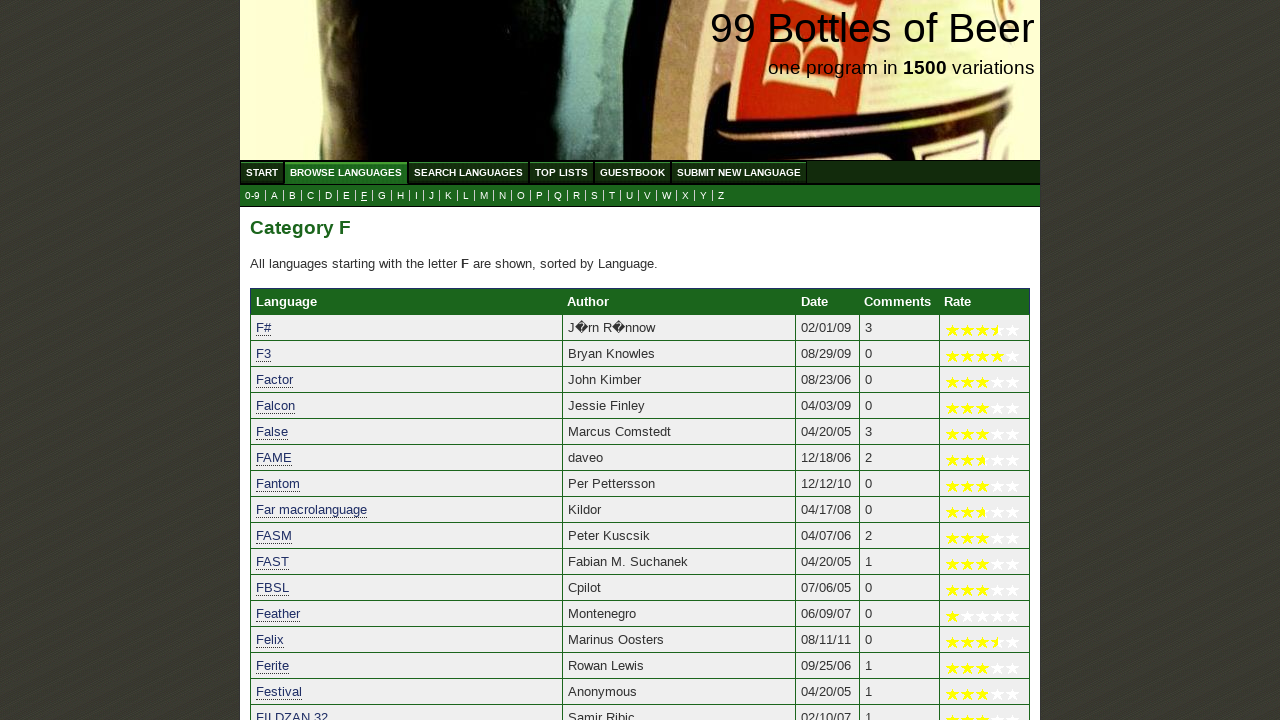

Verified 'Free Pascal' starts with 'f'
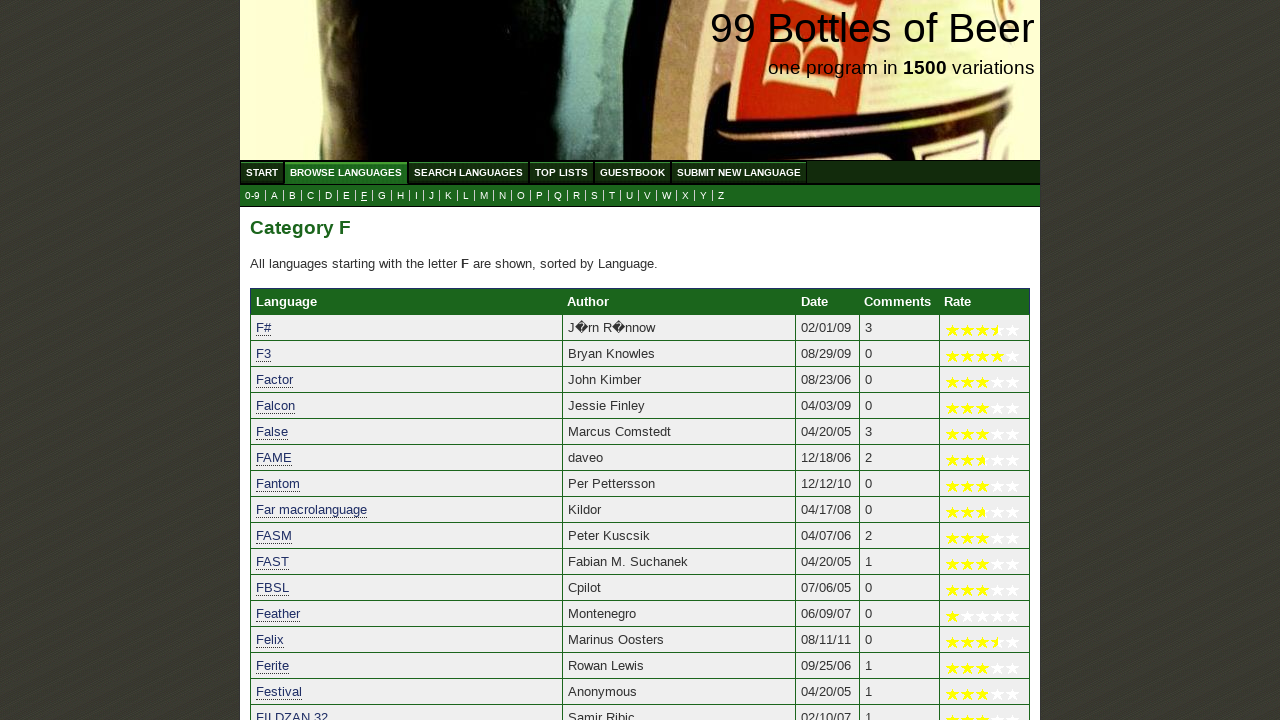

Verified 'FreeBASIC' starts with 'f'
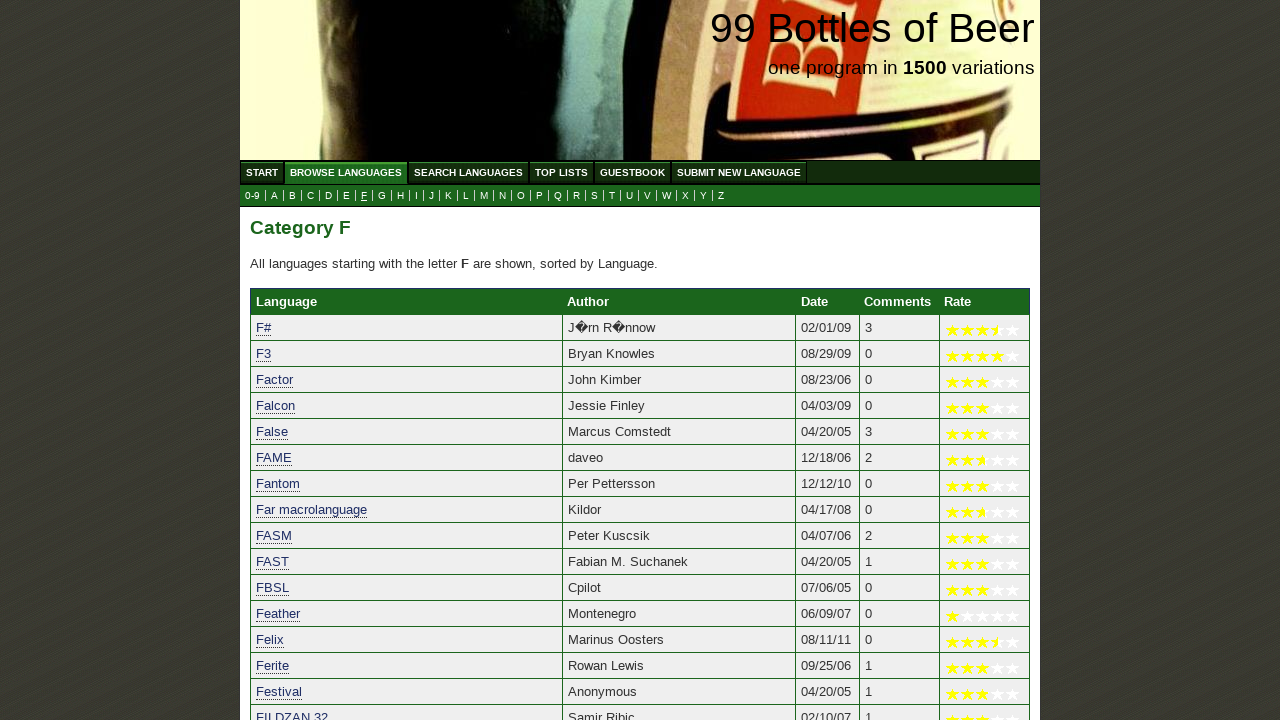

Verified 'FreeMarker Template Language' starts with 'f'
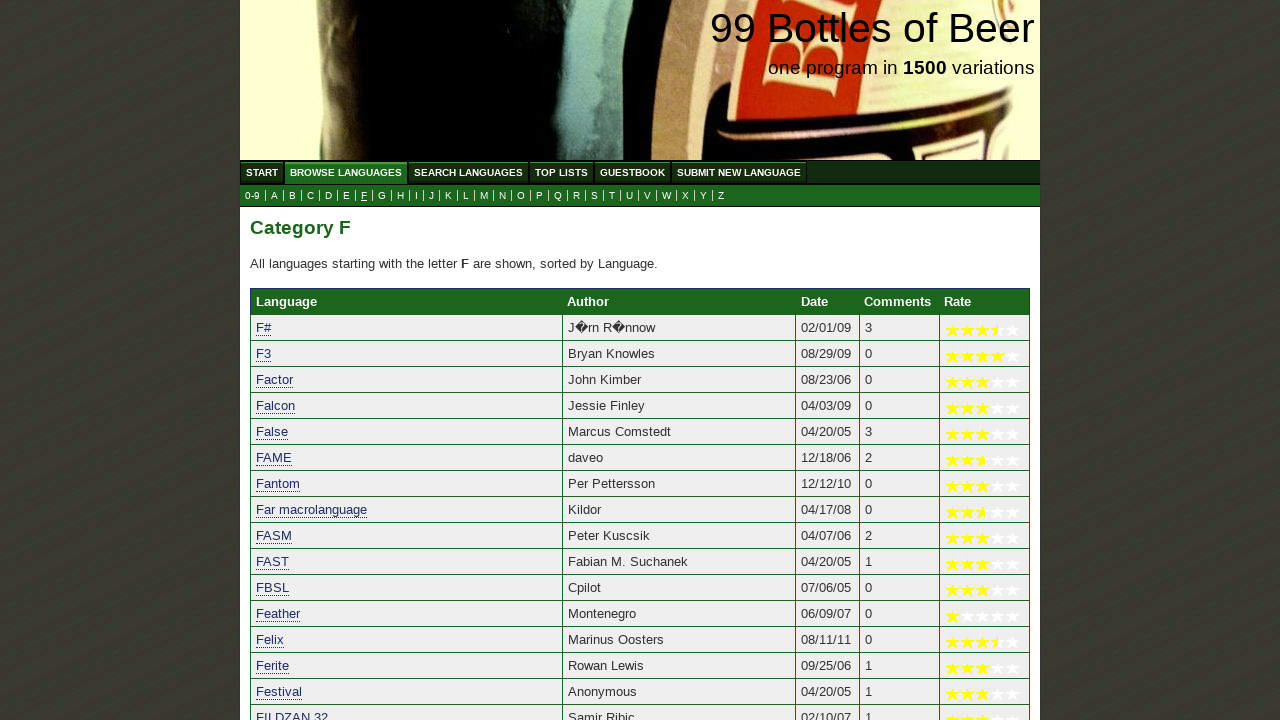

Verified 'Fril' starts with 'f'
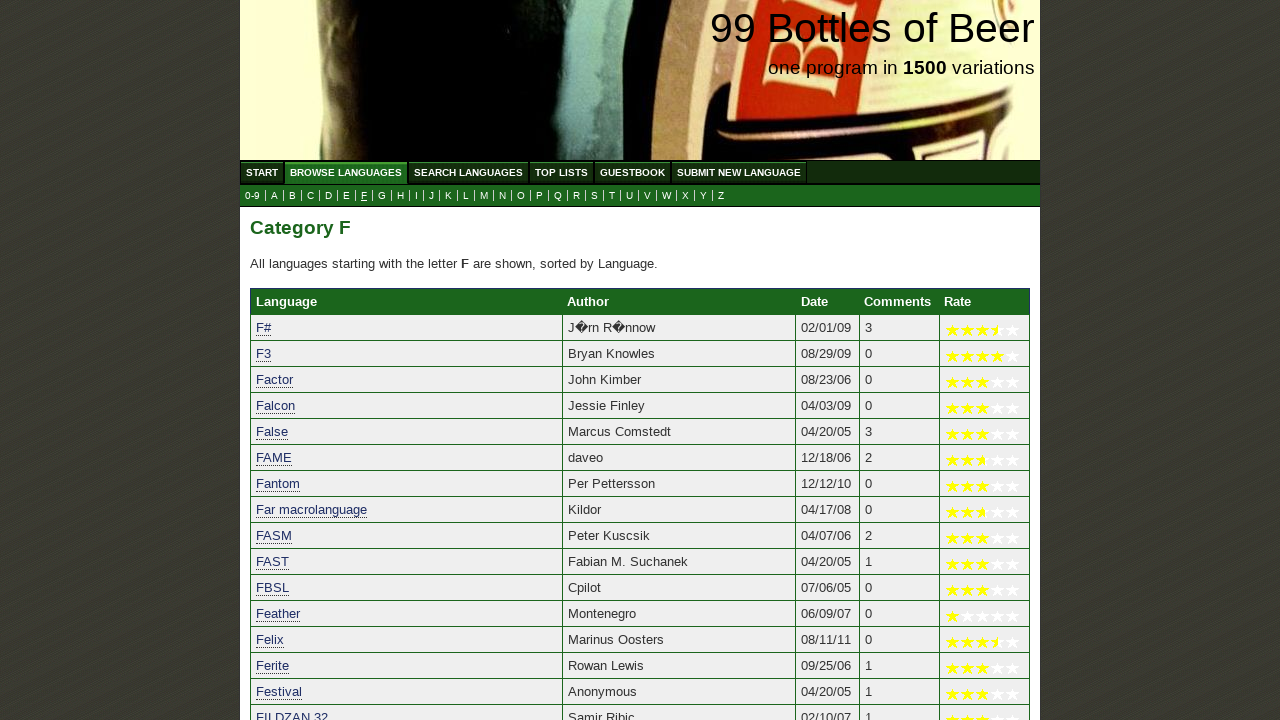

Verified 'Frink' starts with 'f'
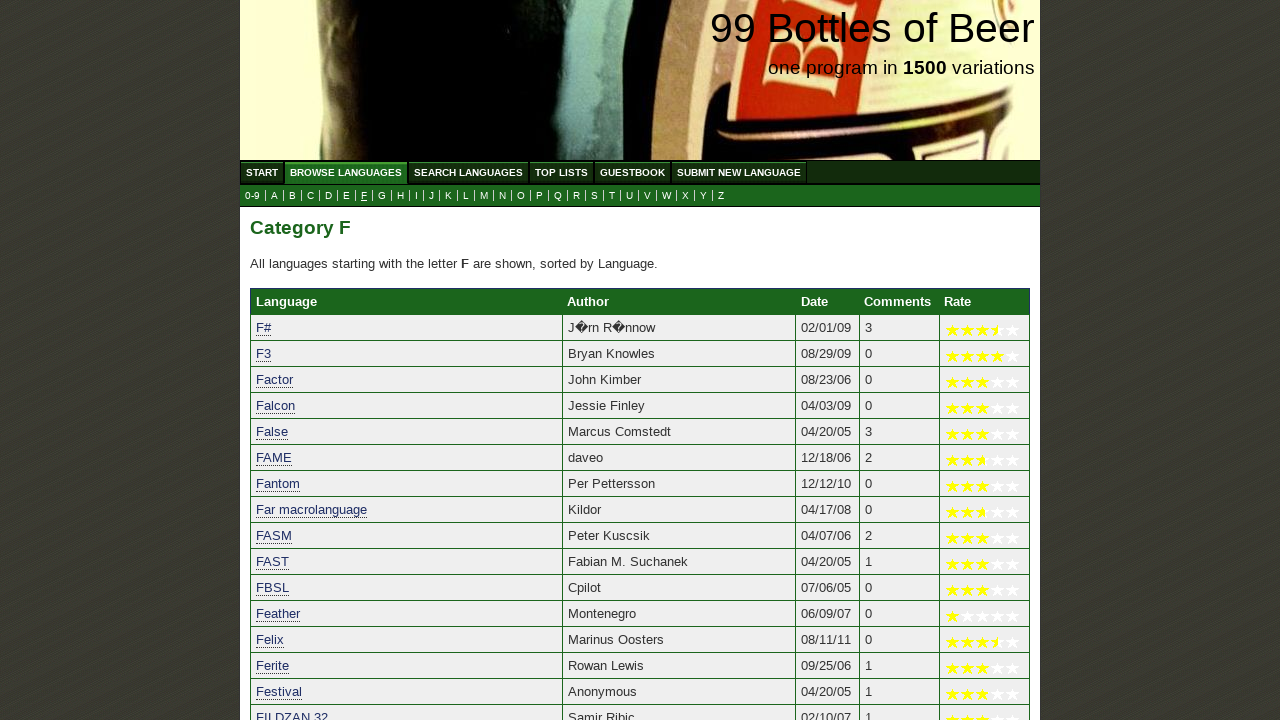

Verified 'Fromage' starts with 'f'
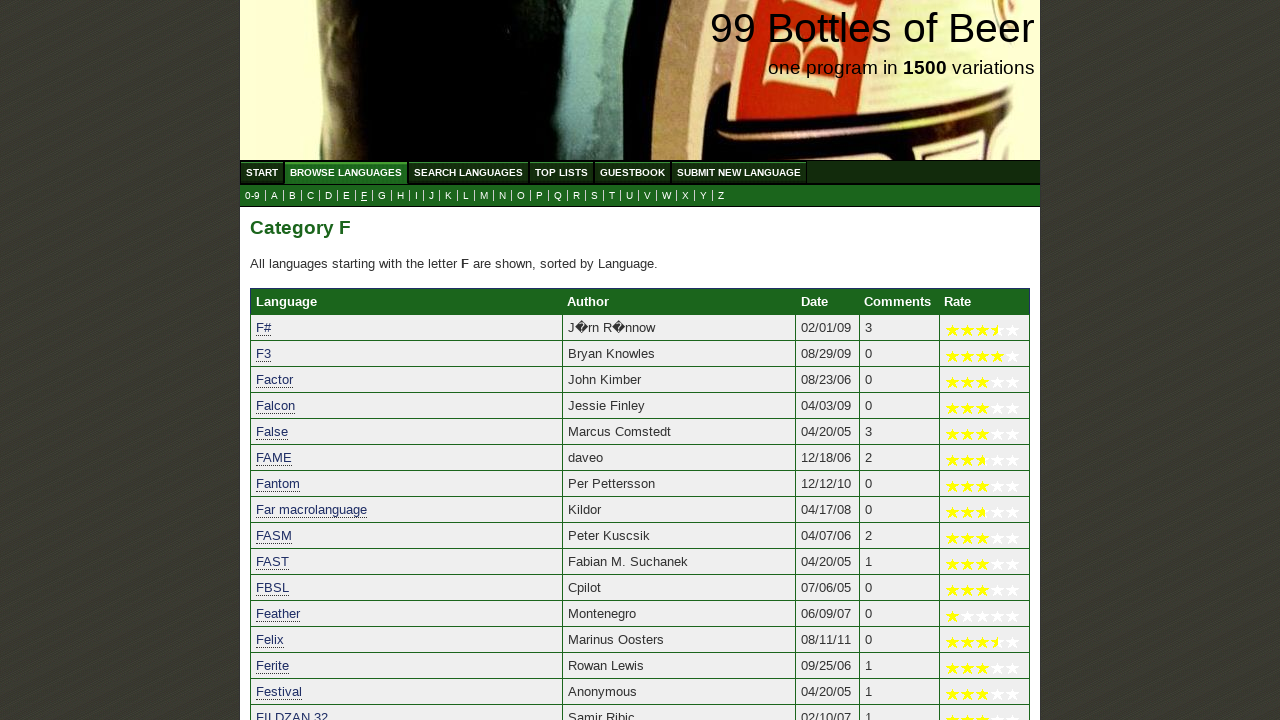

Verified 'Froth' starts with 'f'
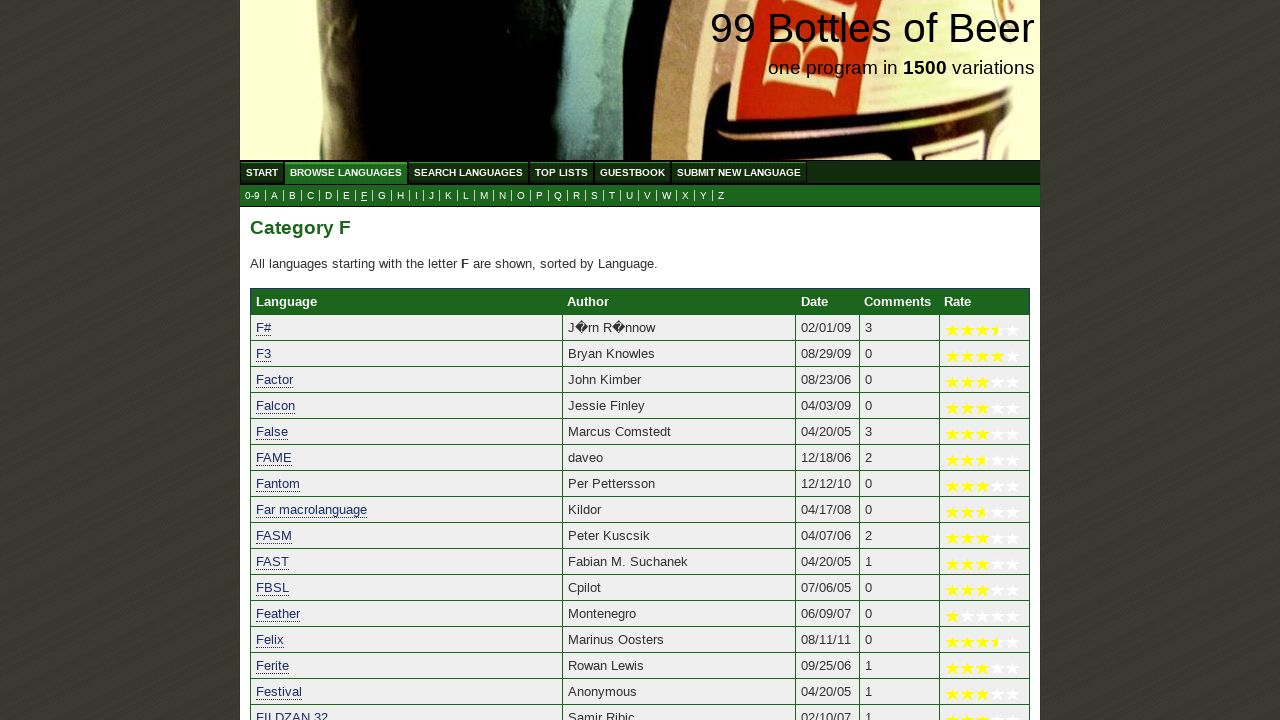

Verified 'Fudgit' starts with 'f'
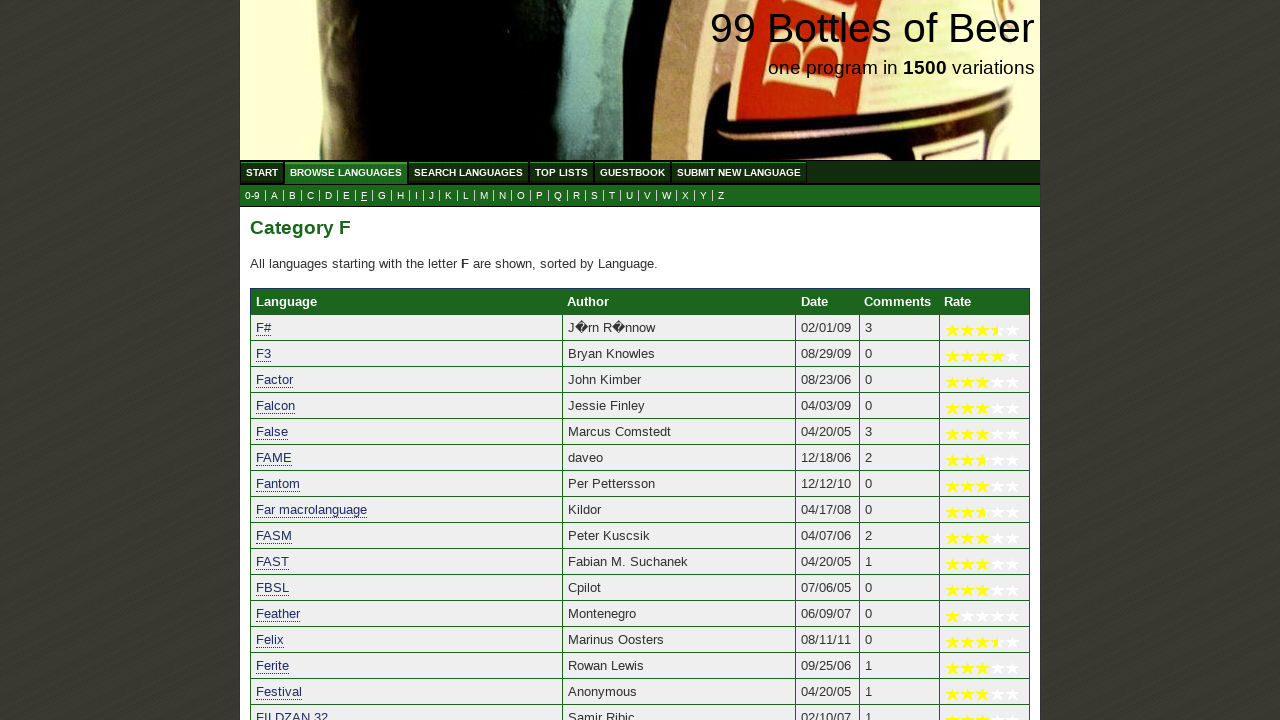

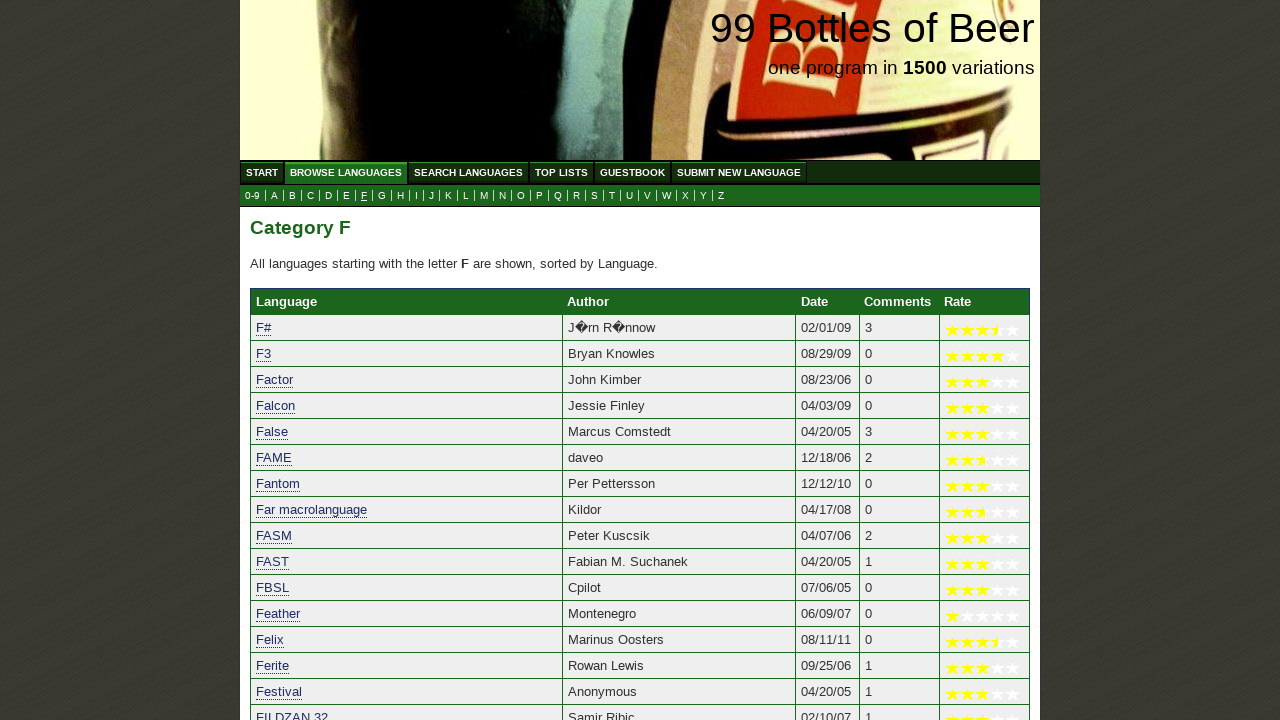